Tests infinite scroll functionality on a company listing page by continuously scrolling down until all content is loaded (no more new content appears).

Starting URL: https://atsumaru.jp/area/7/list?sagid=all

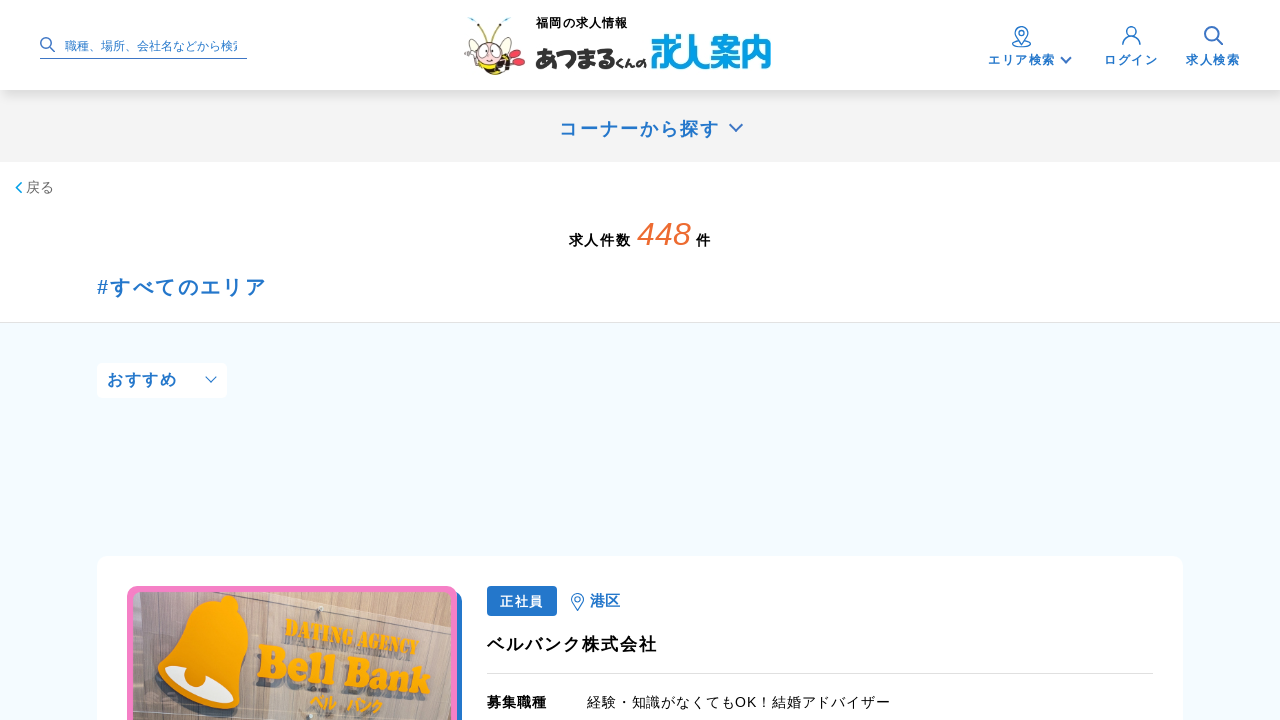

Waited 3 seconds for page to load initially
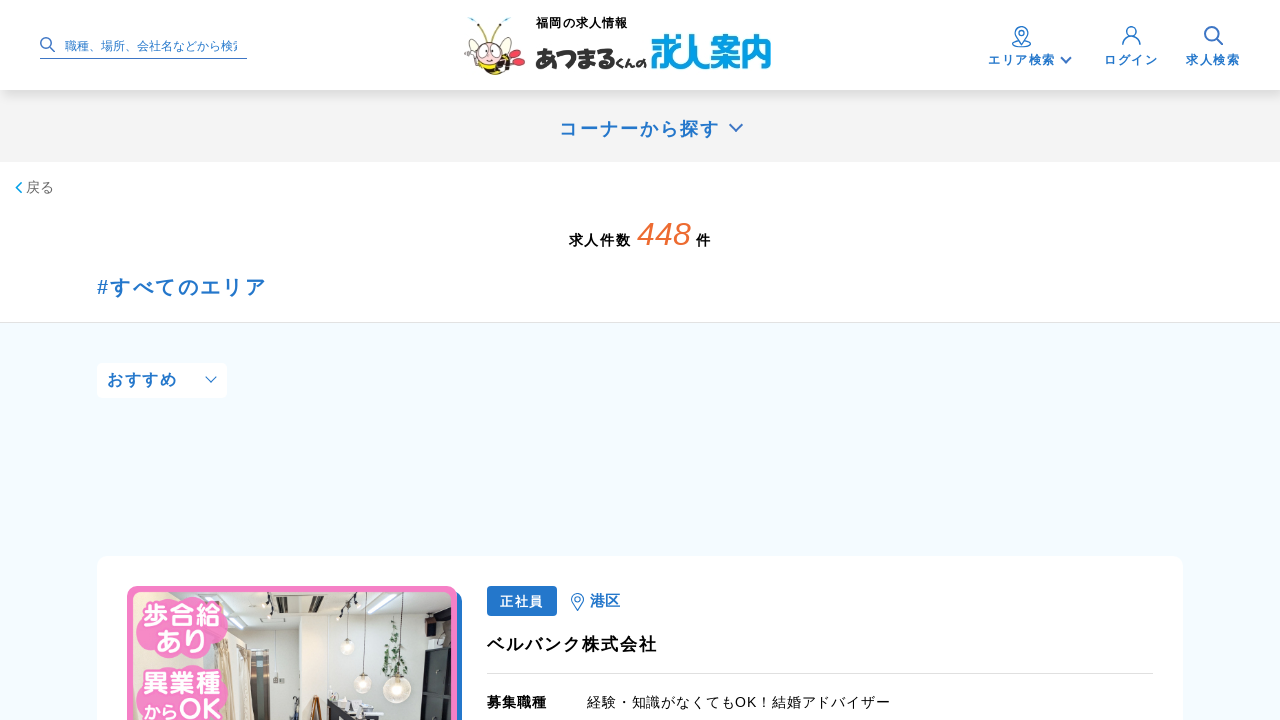

Retrieved initial page height
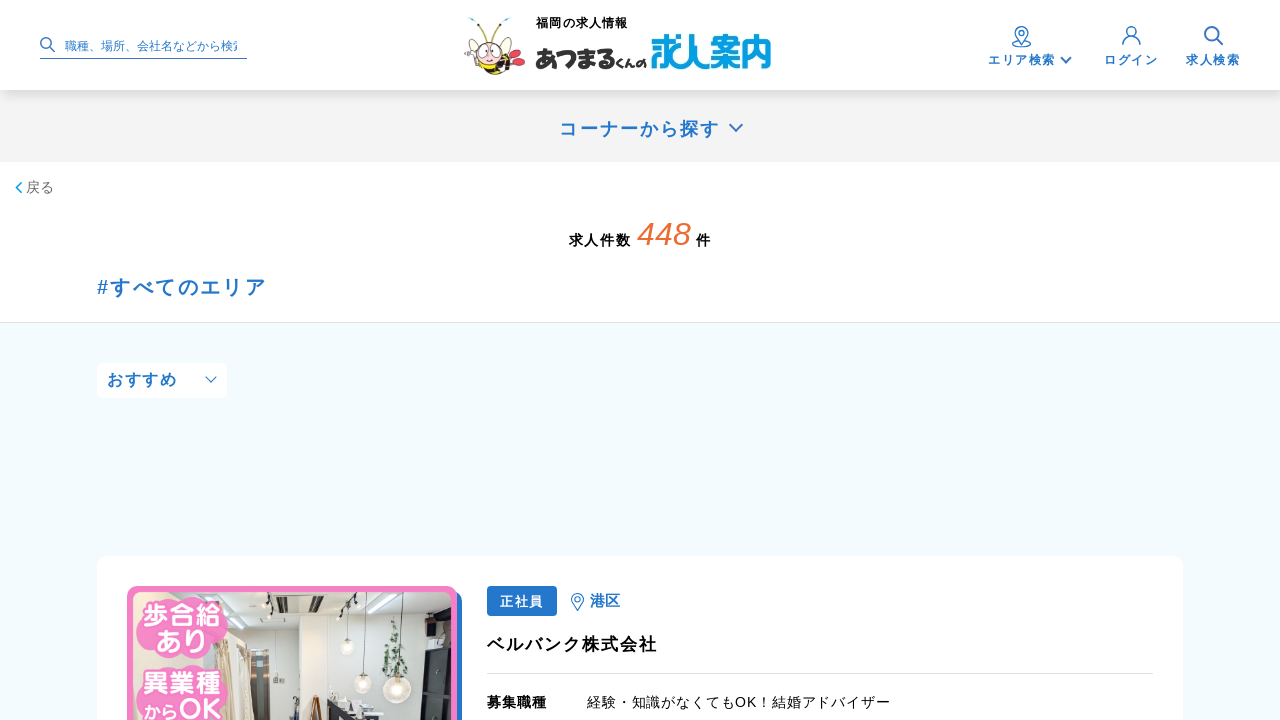

Scrolled to bottom of page (iteration 1)
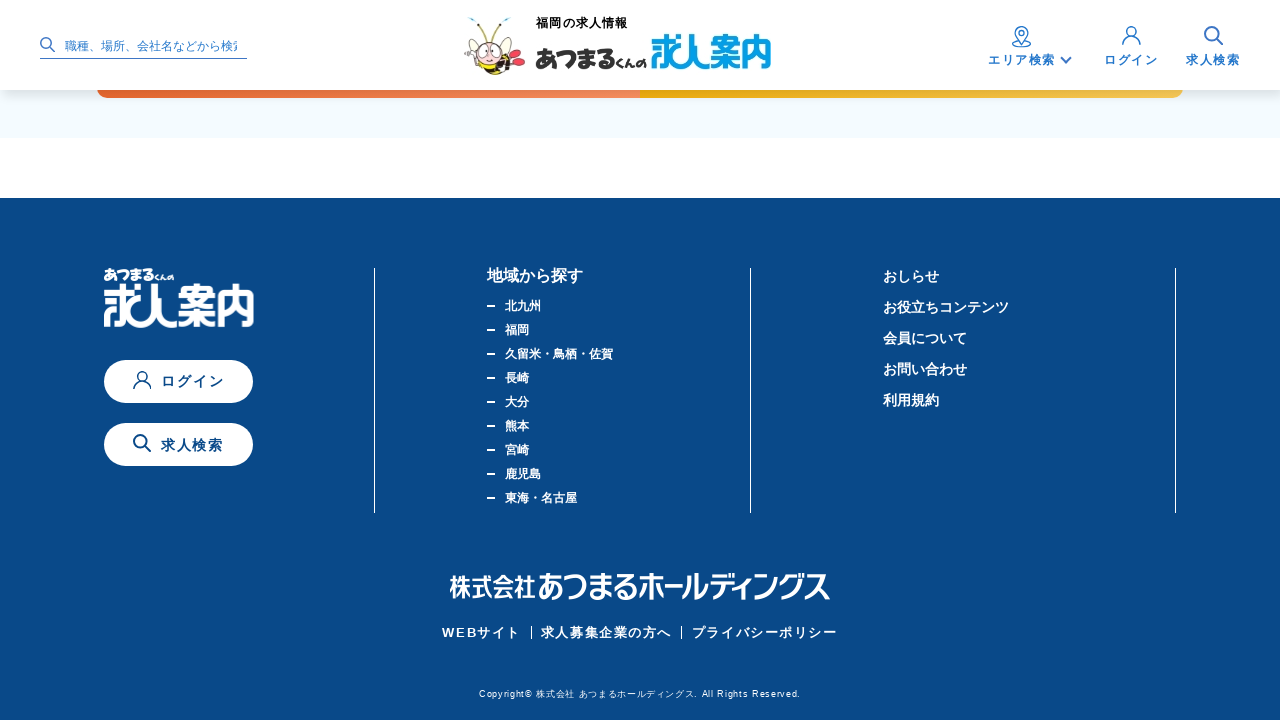

Waited 3 seconds for new content to load
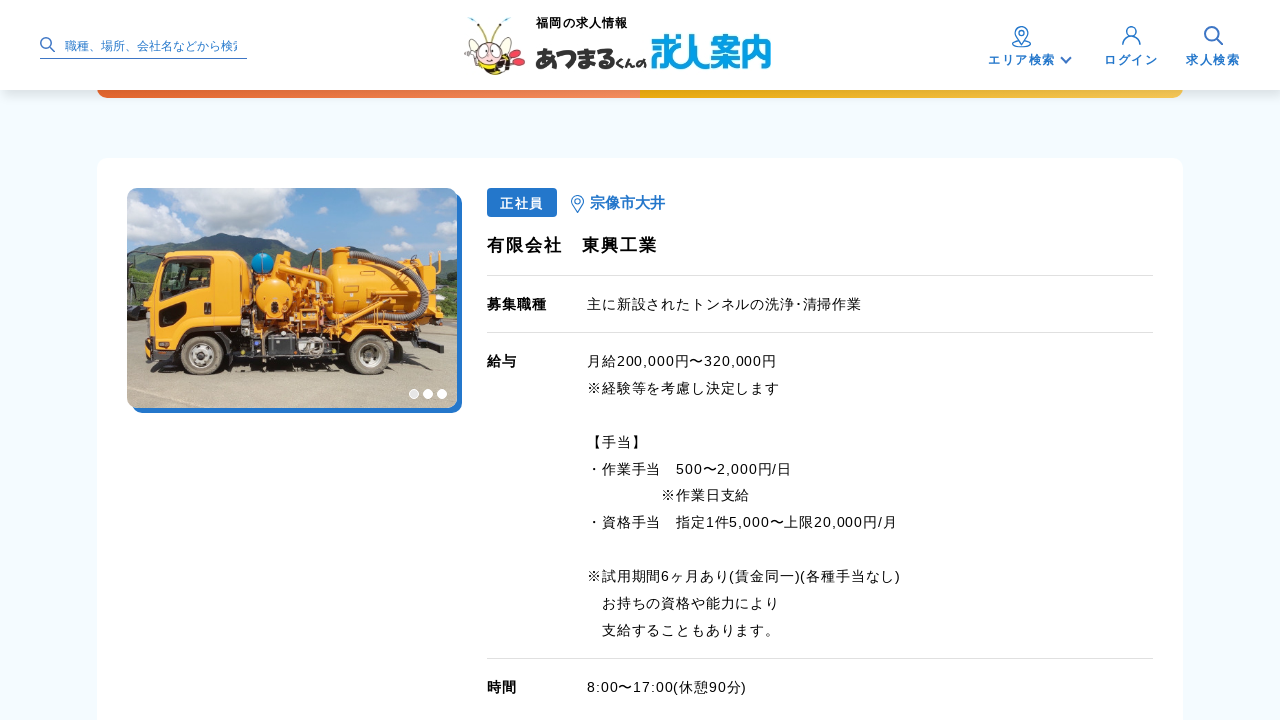

Retrieved new page height after scrolling
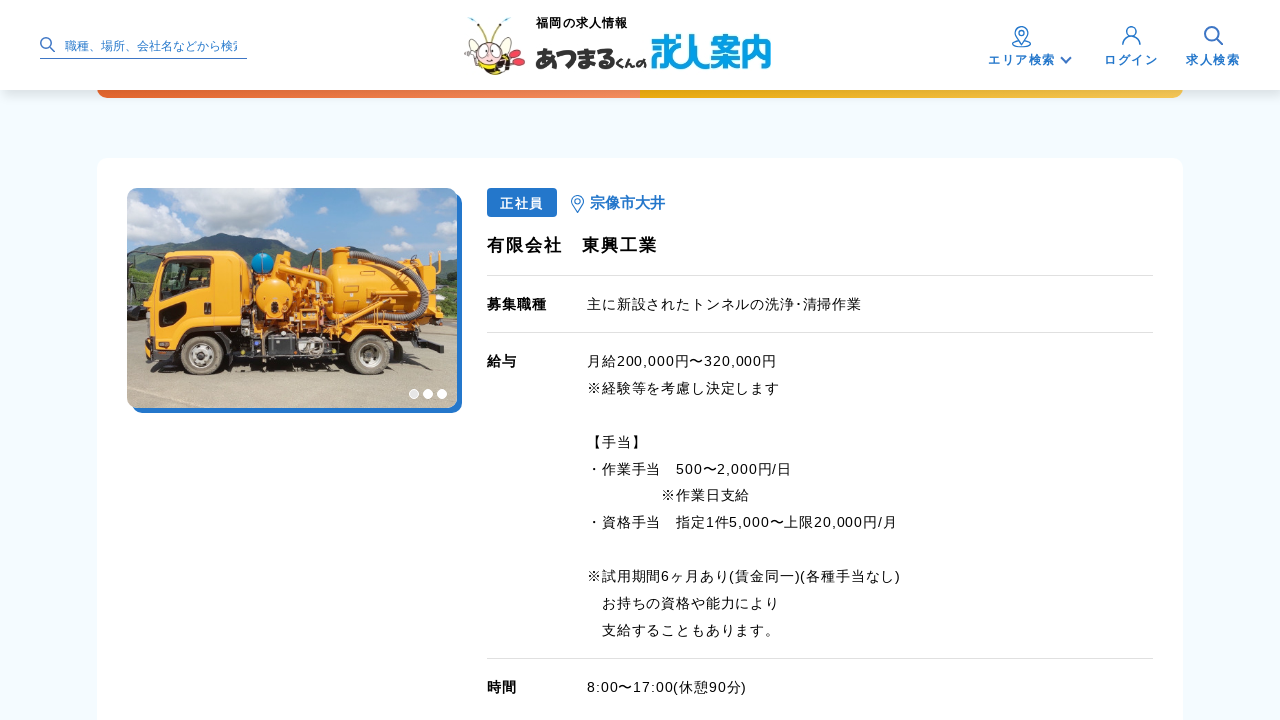

Scrolled to bottom of page (iteration 2)
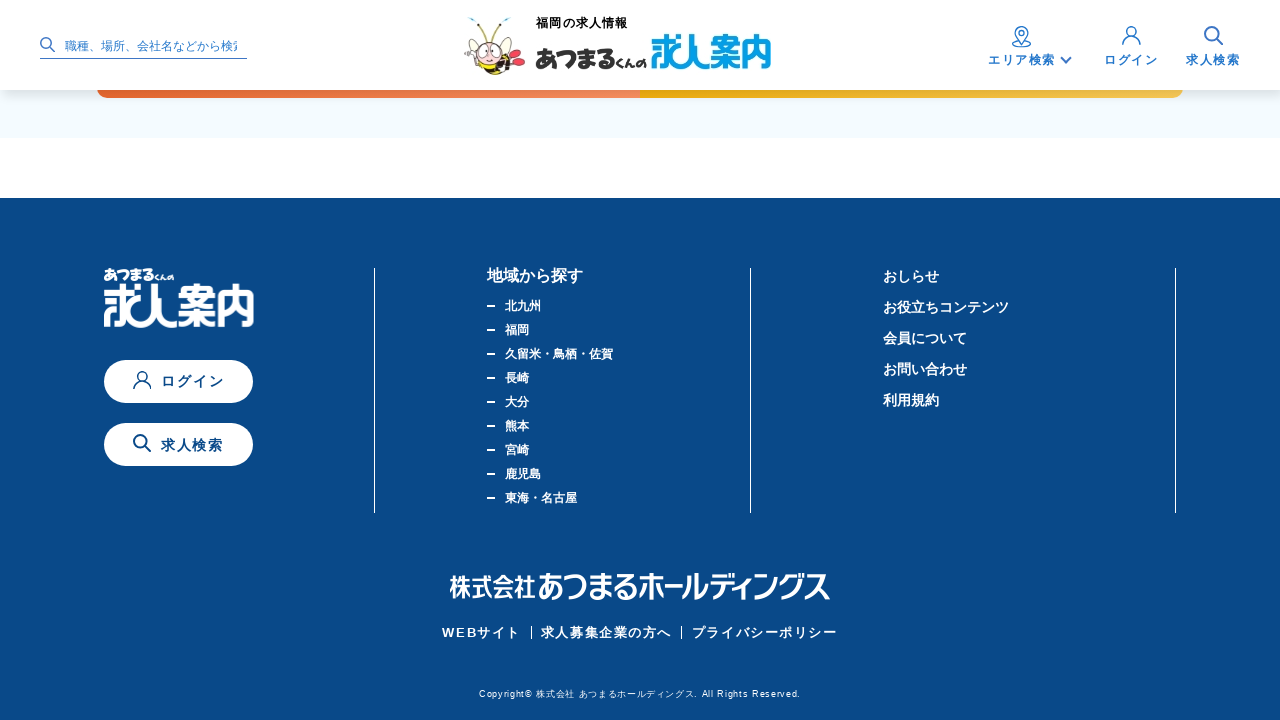

Waited 3 seconds for new content to load
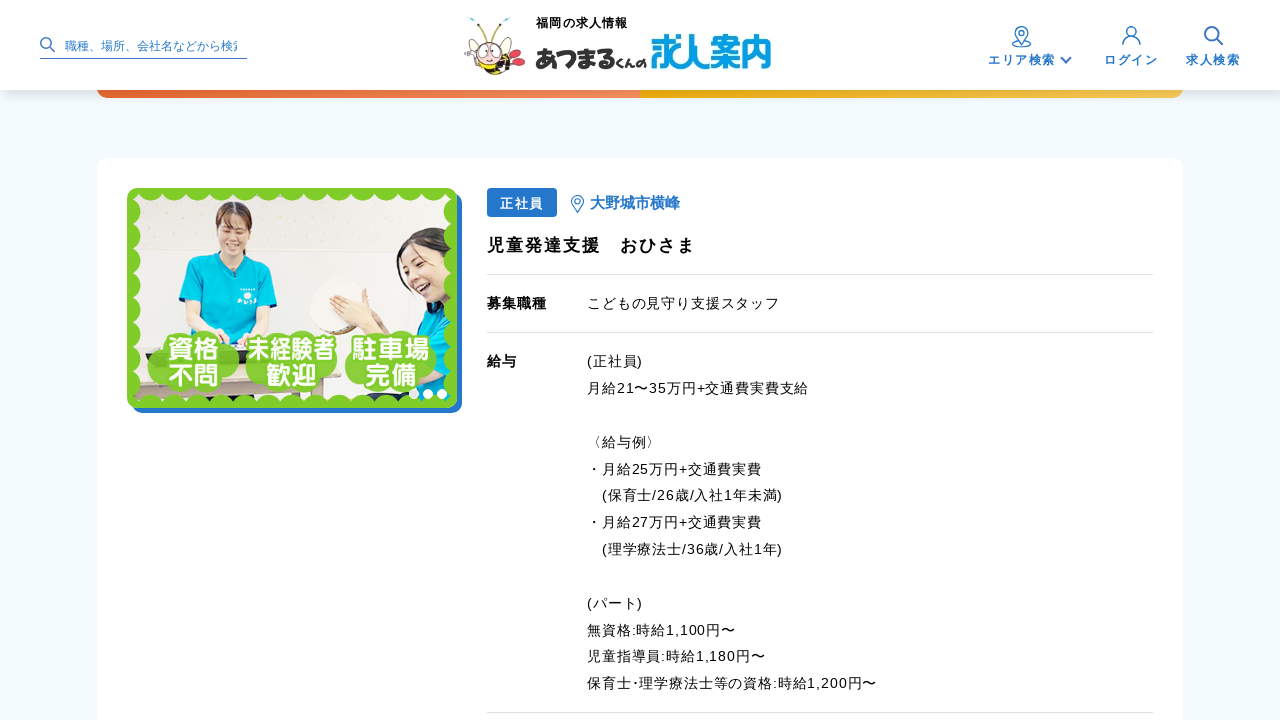

Retrieved new page height after scrolling
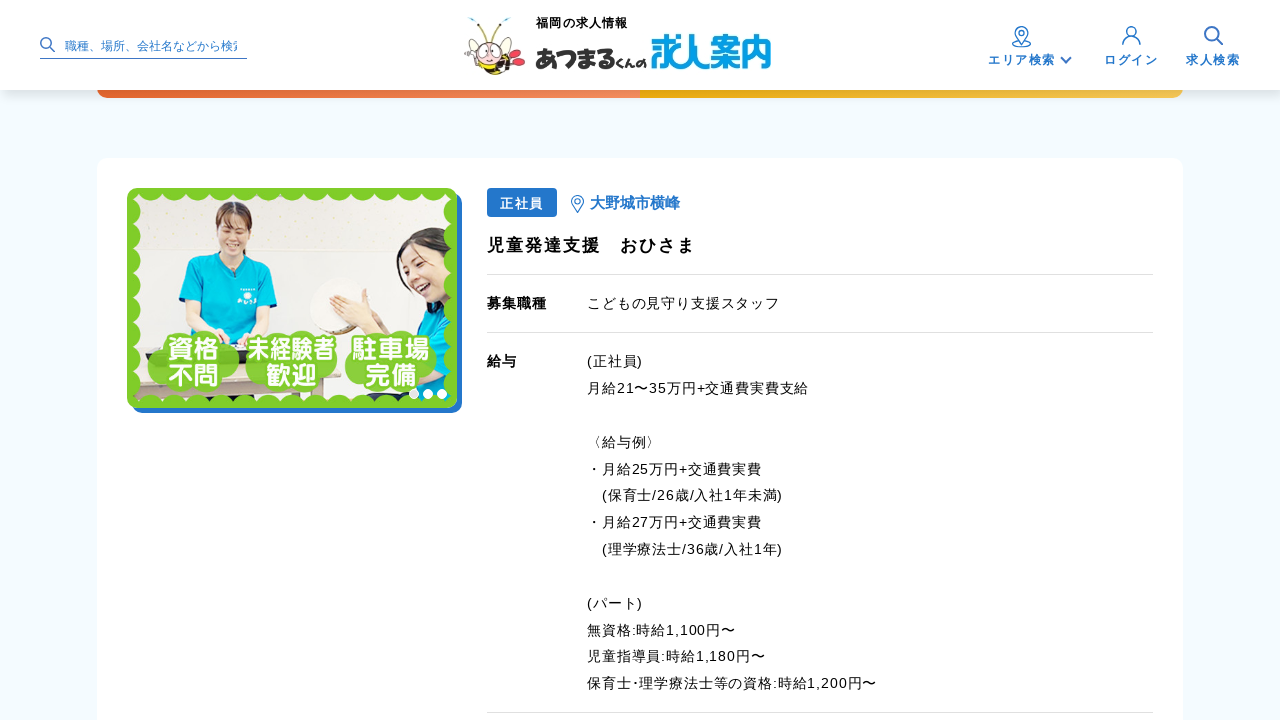

Scrolled to bottom of page (iteration 3)
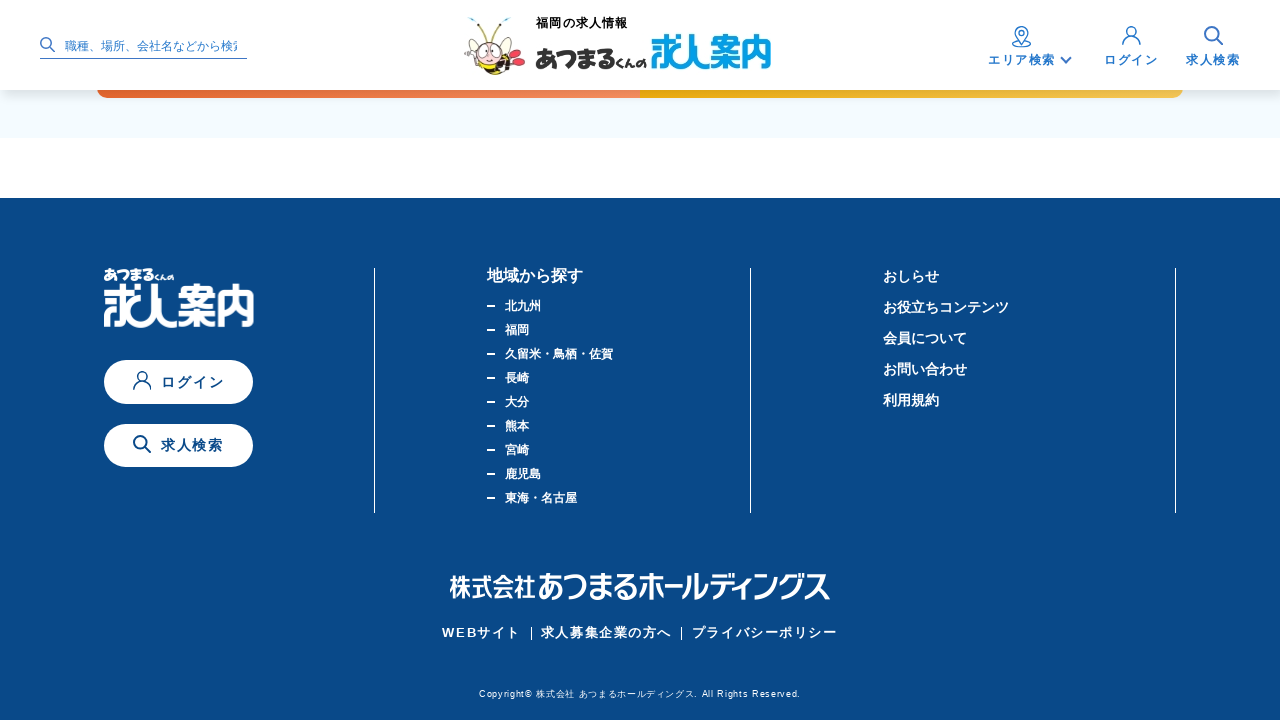

Waited 3 seconds for new content to load
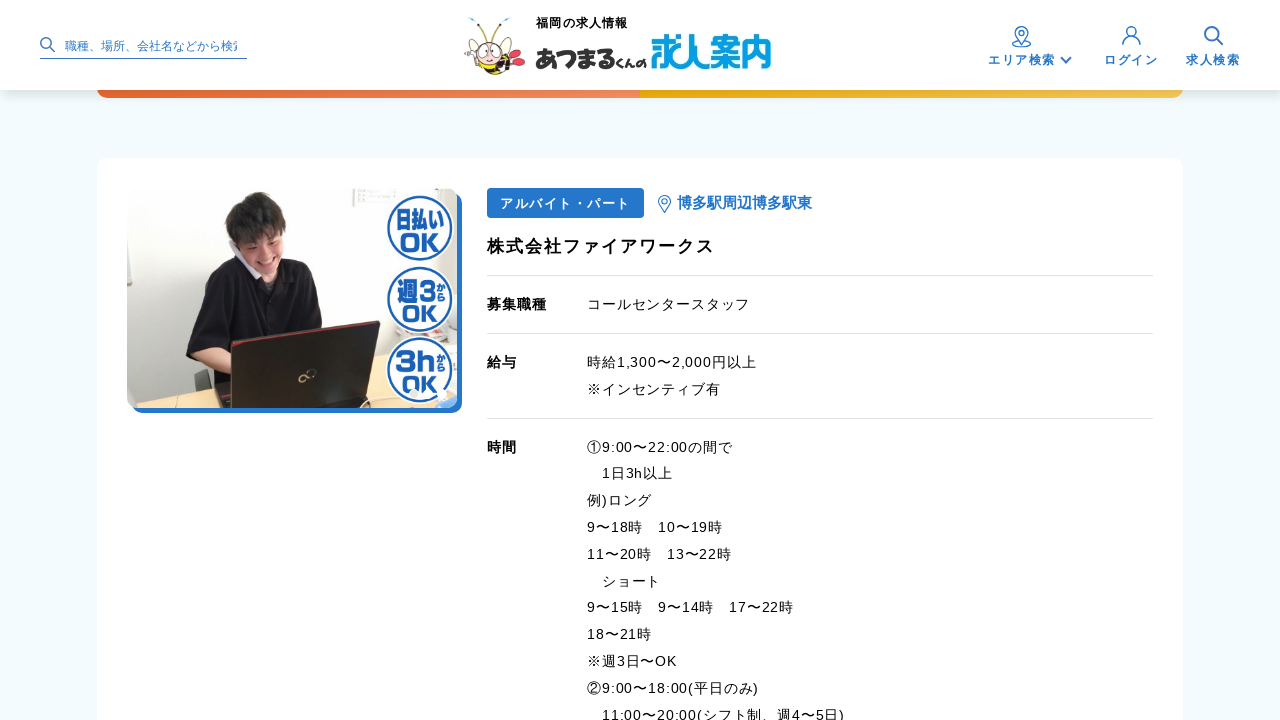

Retrieved new page height after scrolling
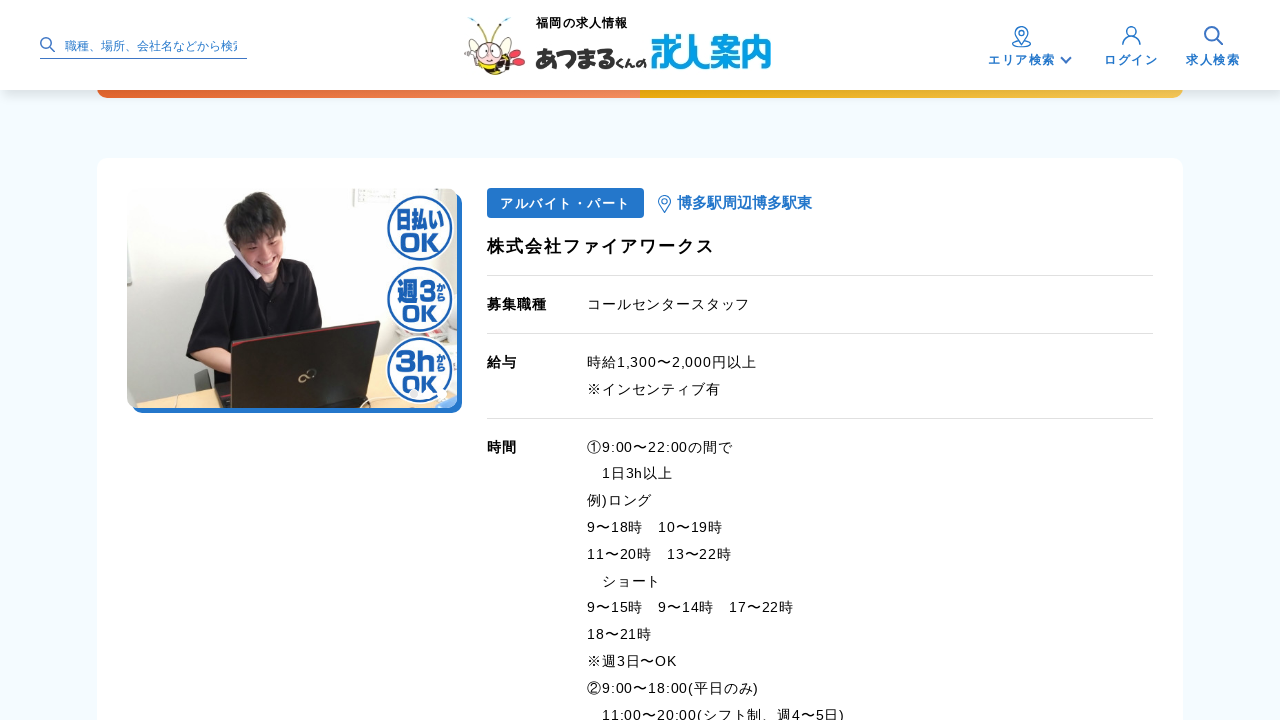

Scrolled to bottom of page (iteration 4)
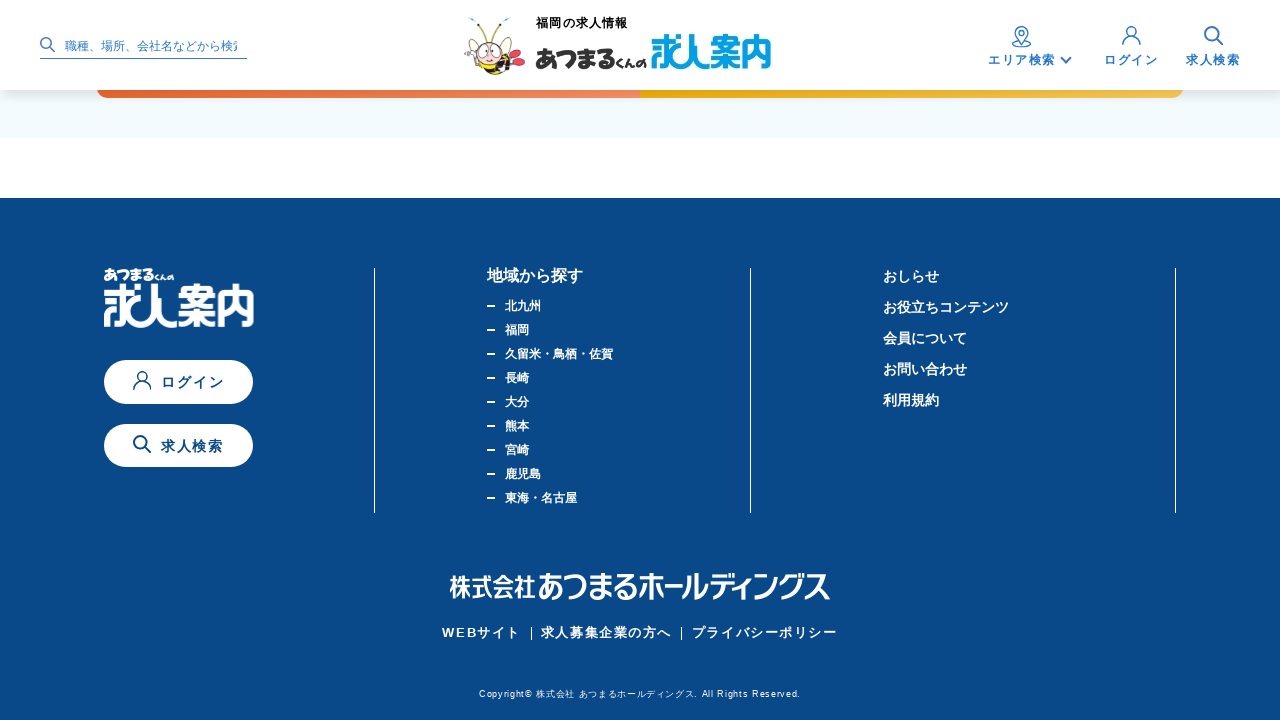

Waited 3 seconds for new content to load
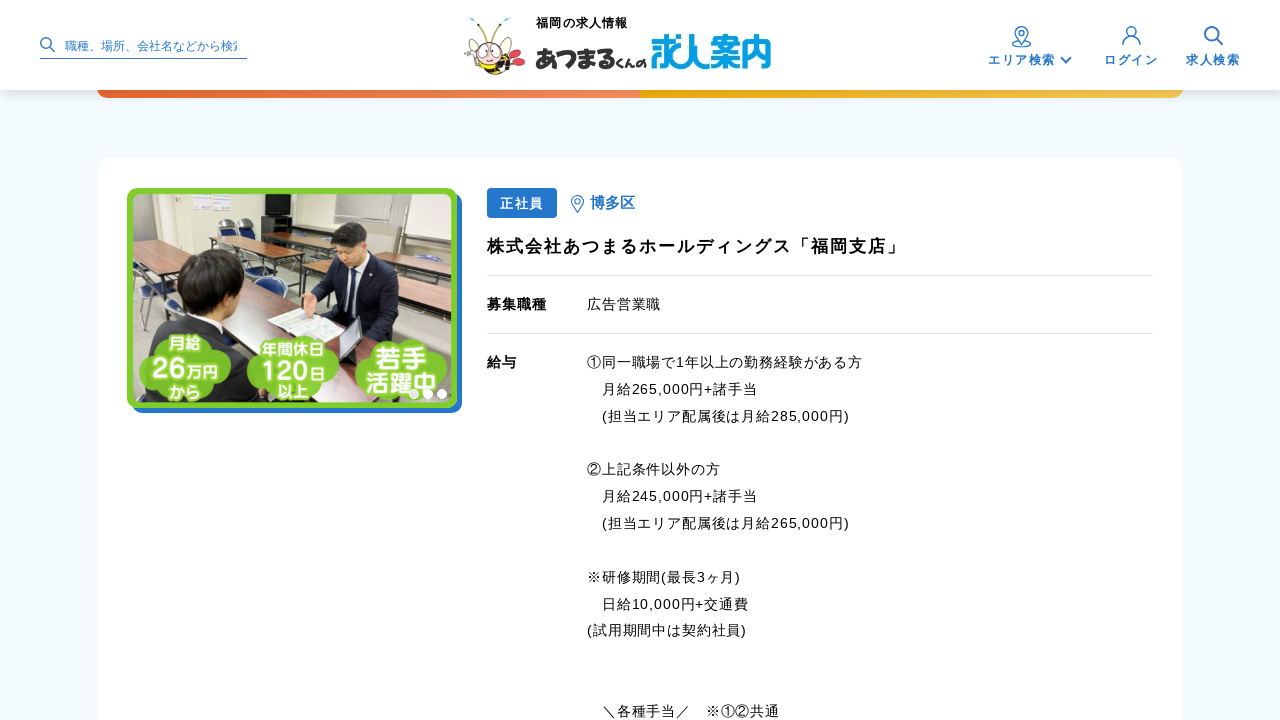

Retrieved new page height after scrolling
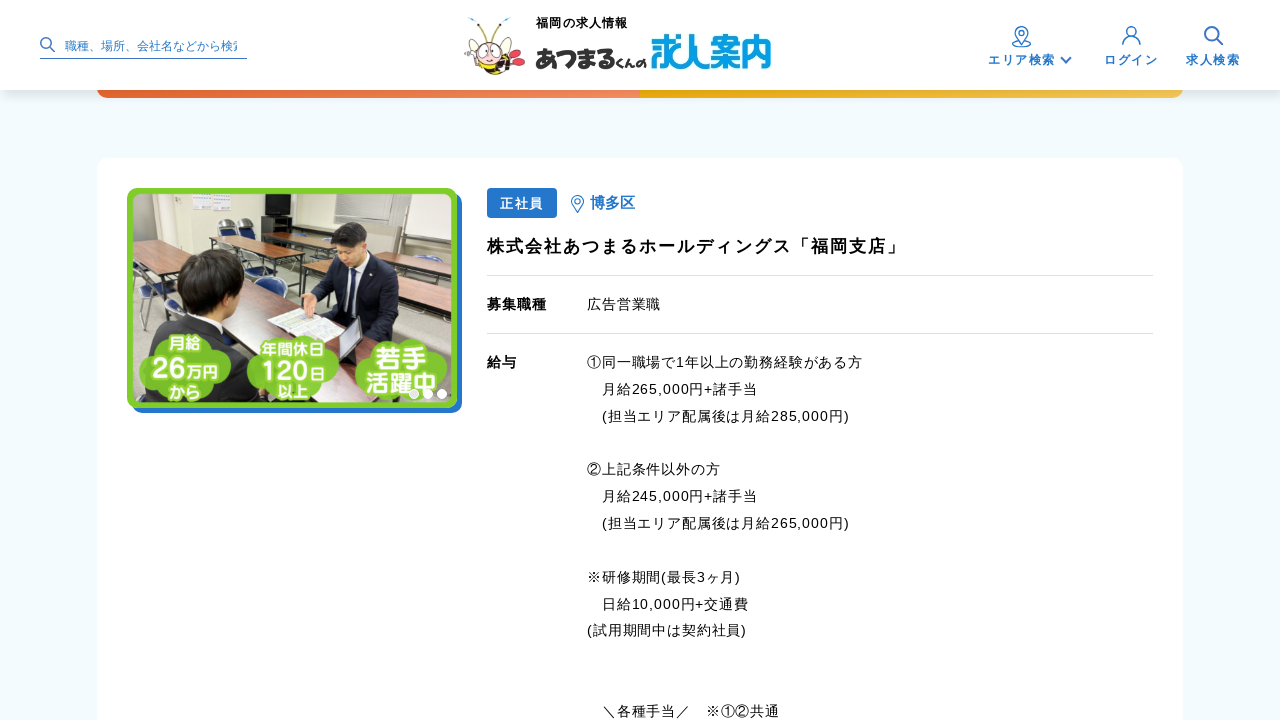

Scrolled to bottom of page (iteration 5)
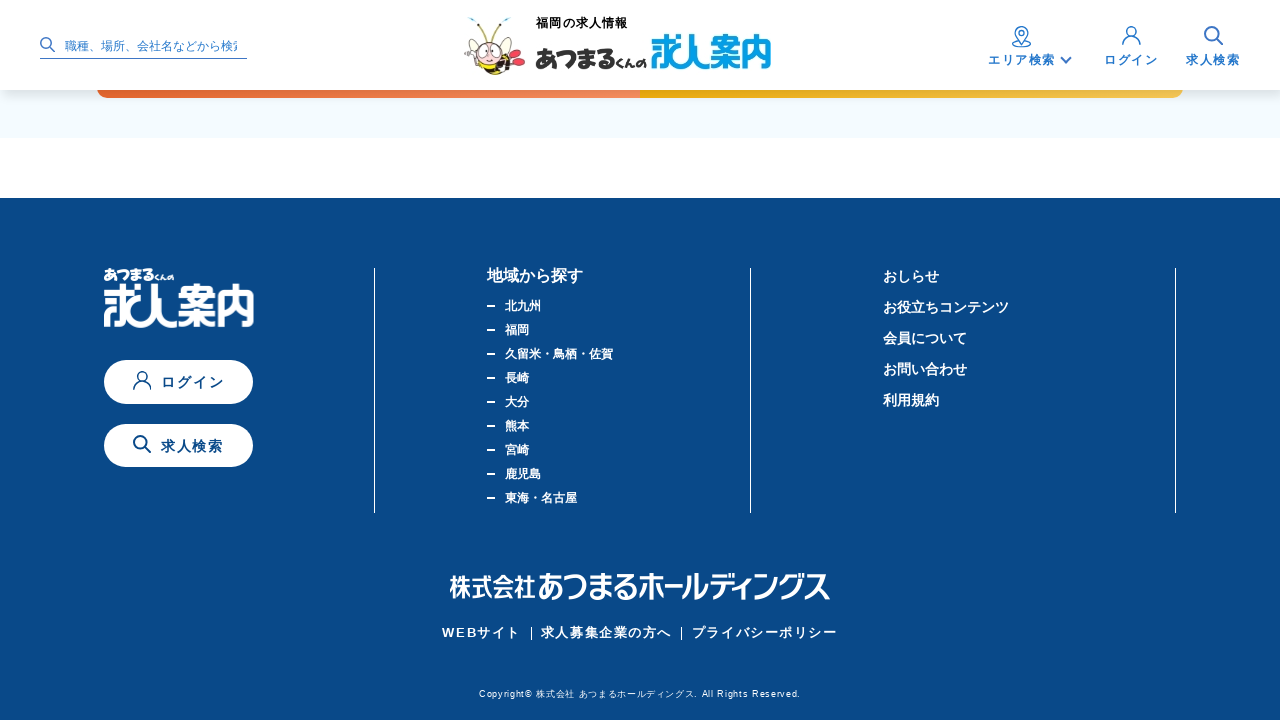

Waited 3 seconds for new content to load
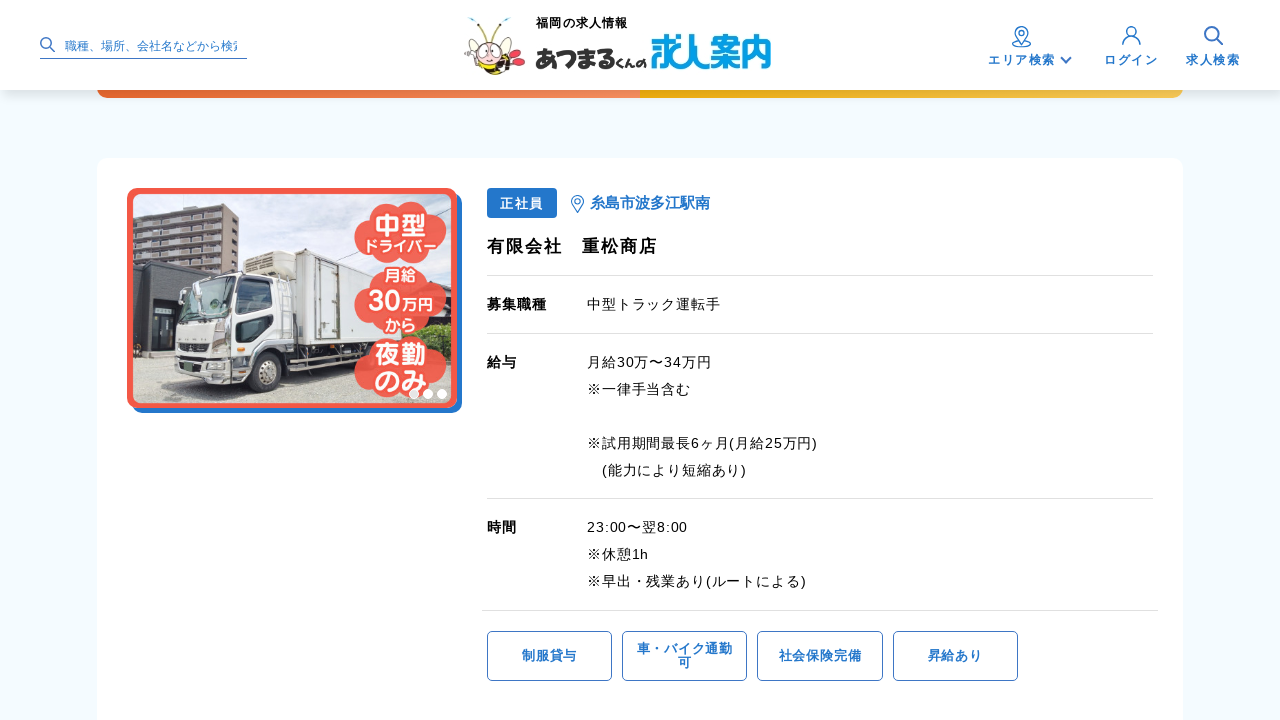

Retrieved new page height after scrolling
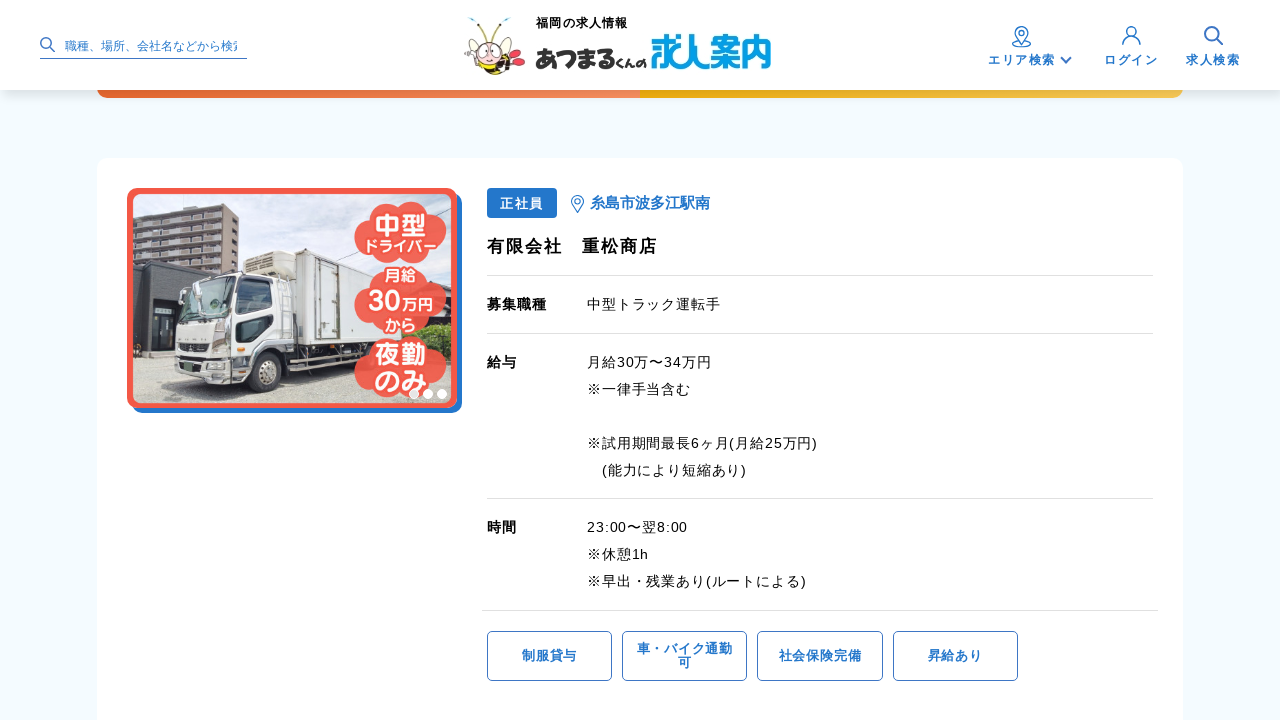

Scrolled to bottom of page (iteration 6)
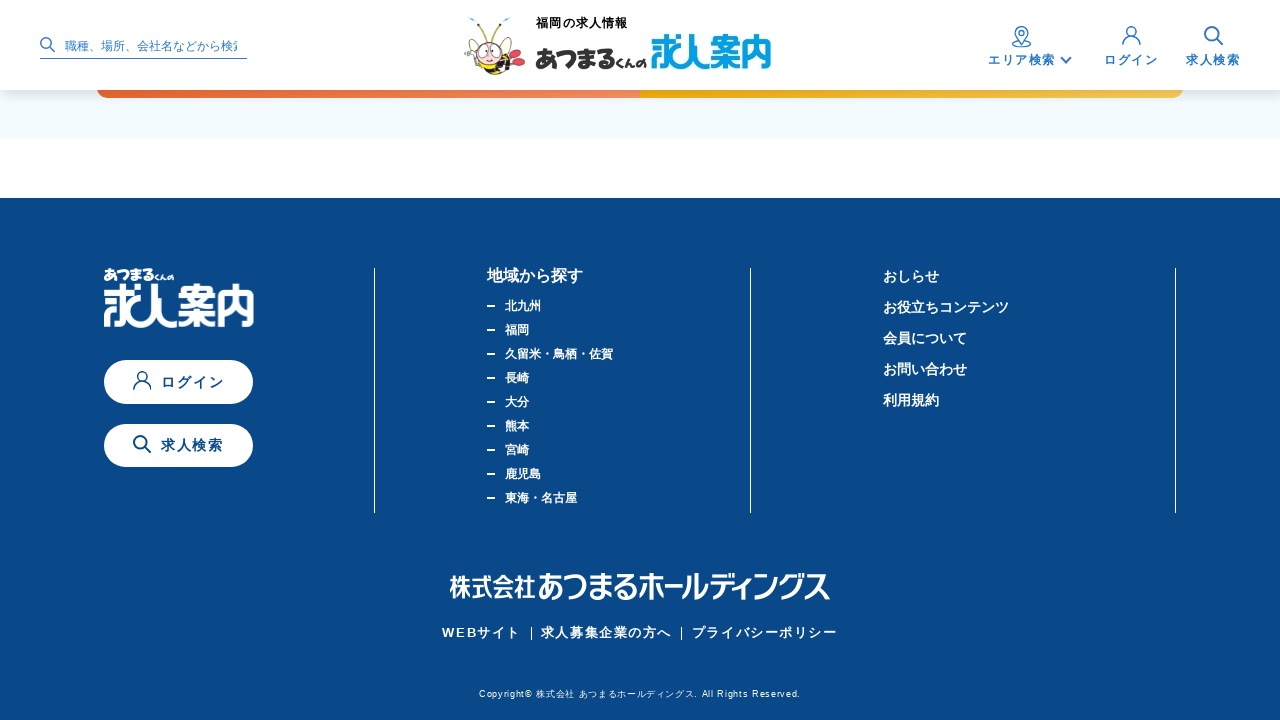

Waited 3 seconds for new content to load
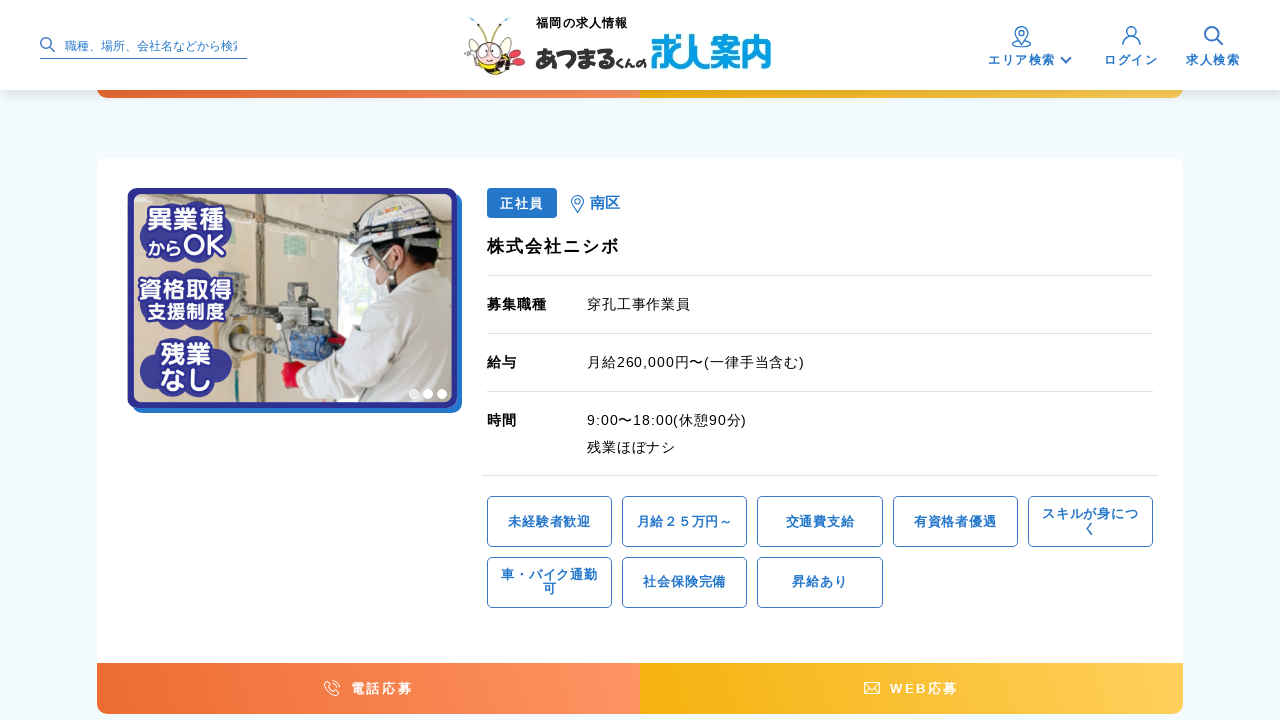

Retrieved new page height after scrolling
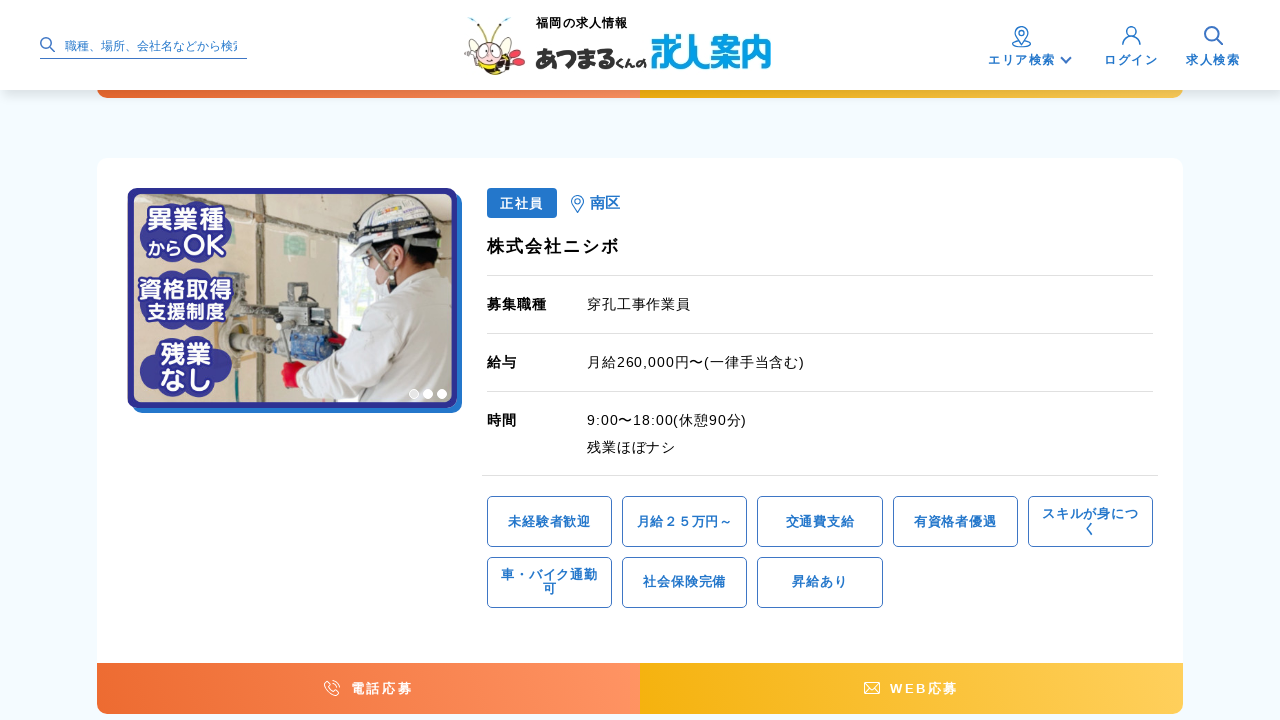

Scrolled to bottom of page (iteration 7)
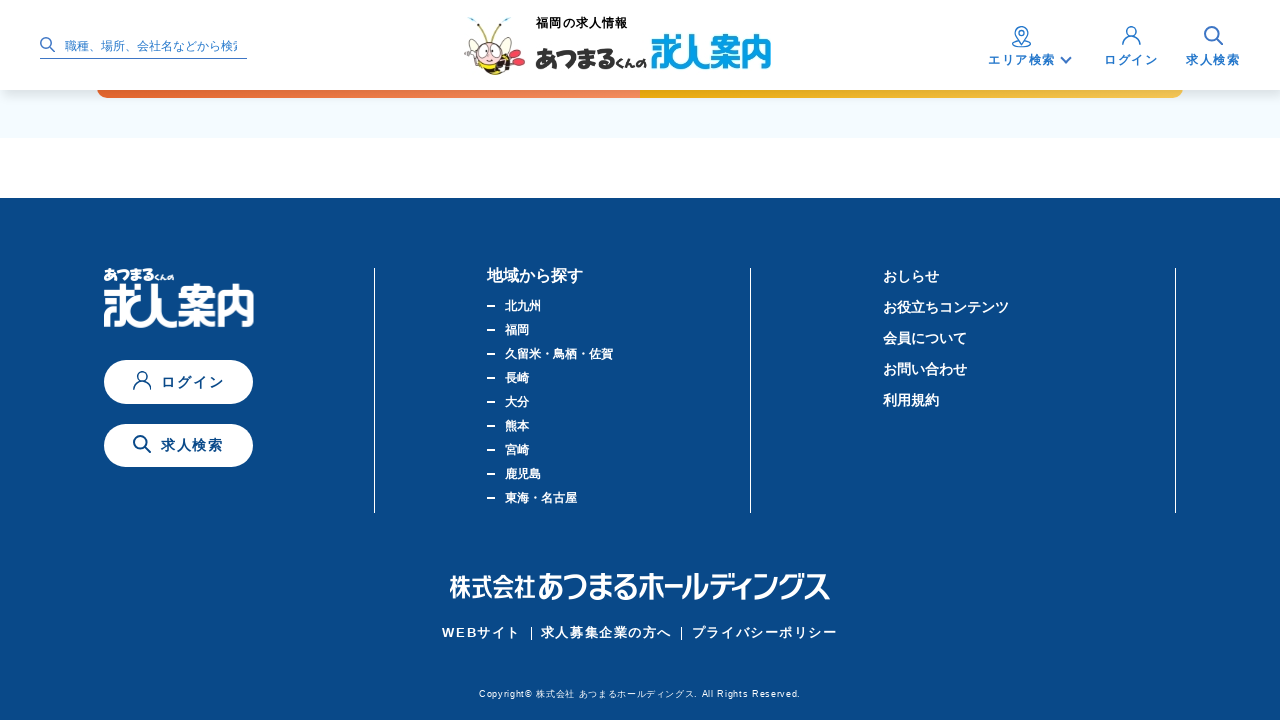

Waited 3 seconds for new content to load
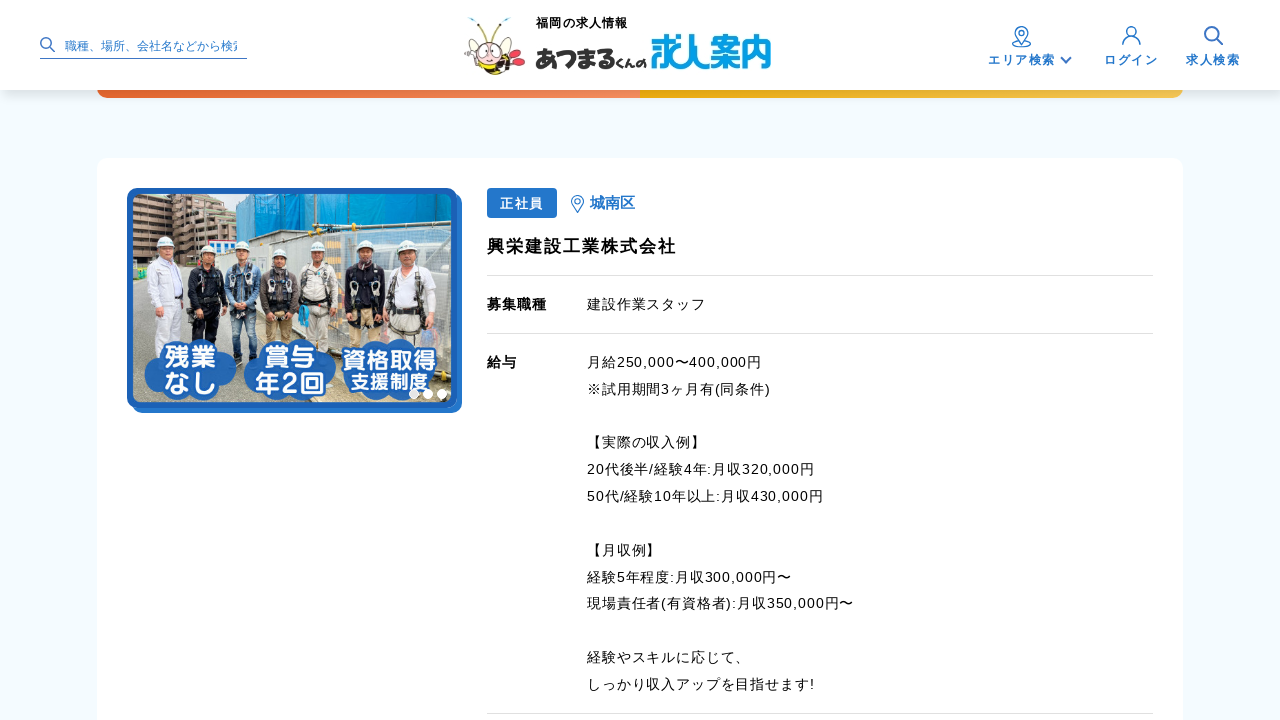

Retrieved new page height after scrolling
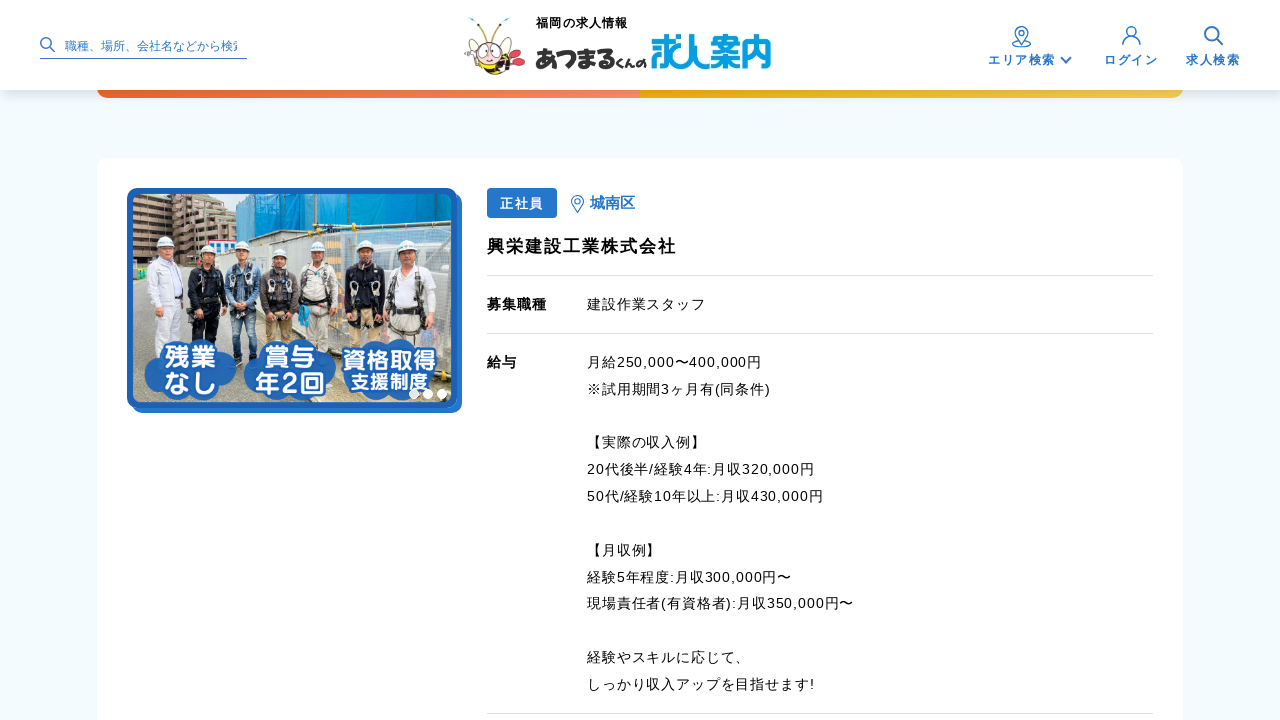

Scrolled to bottom of page (iteration 8)
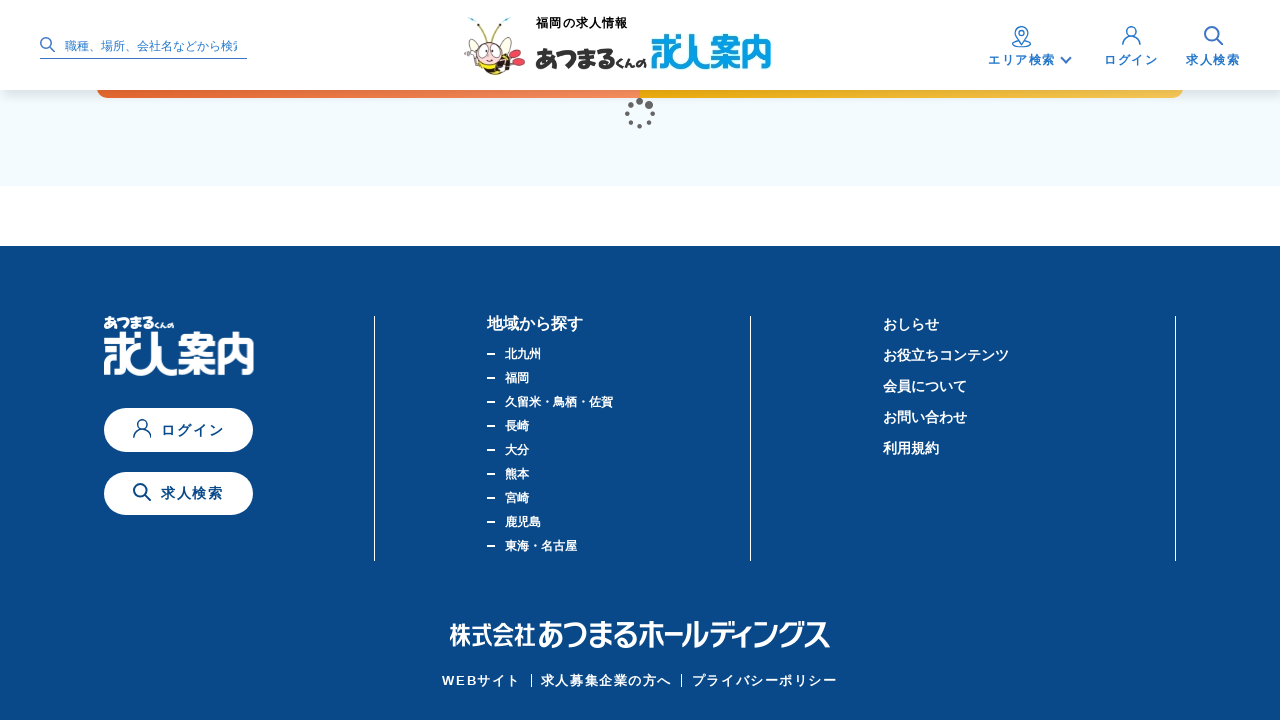

Waited 3 seconds for new content to load
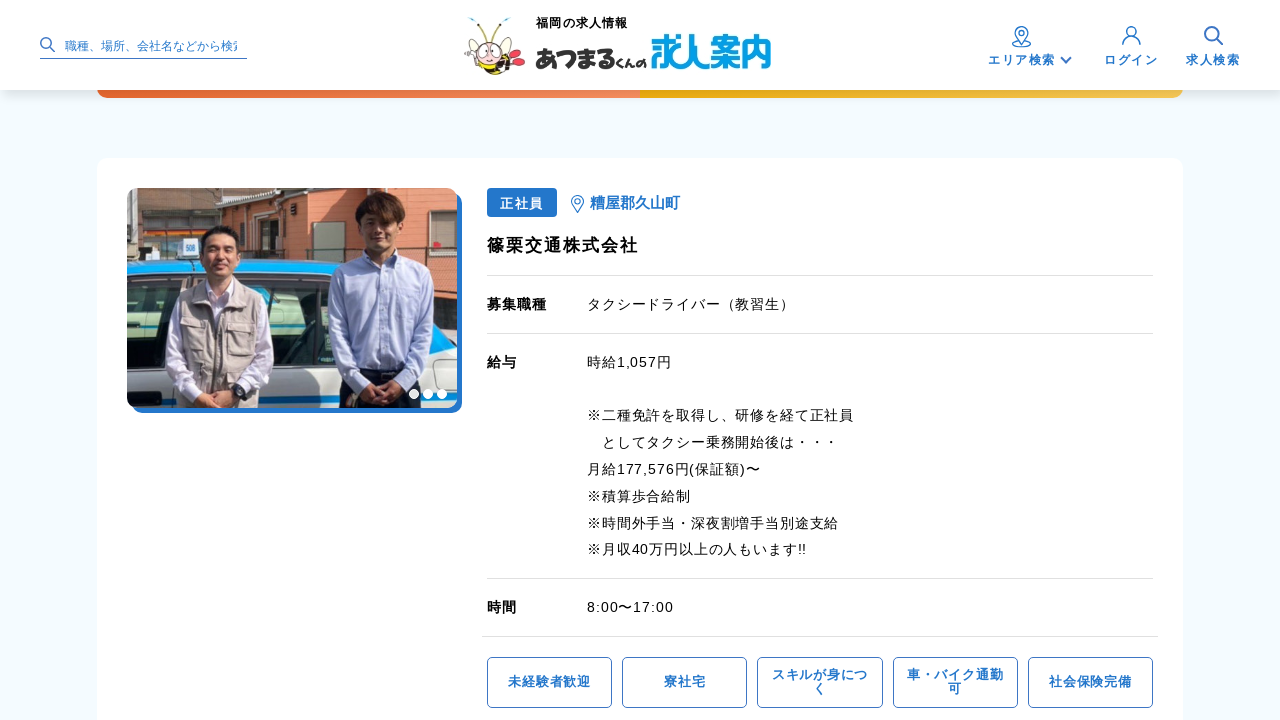

Retrieved new page height after scrolling
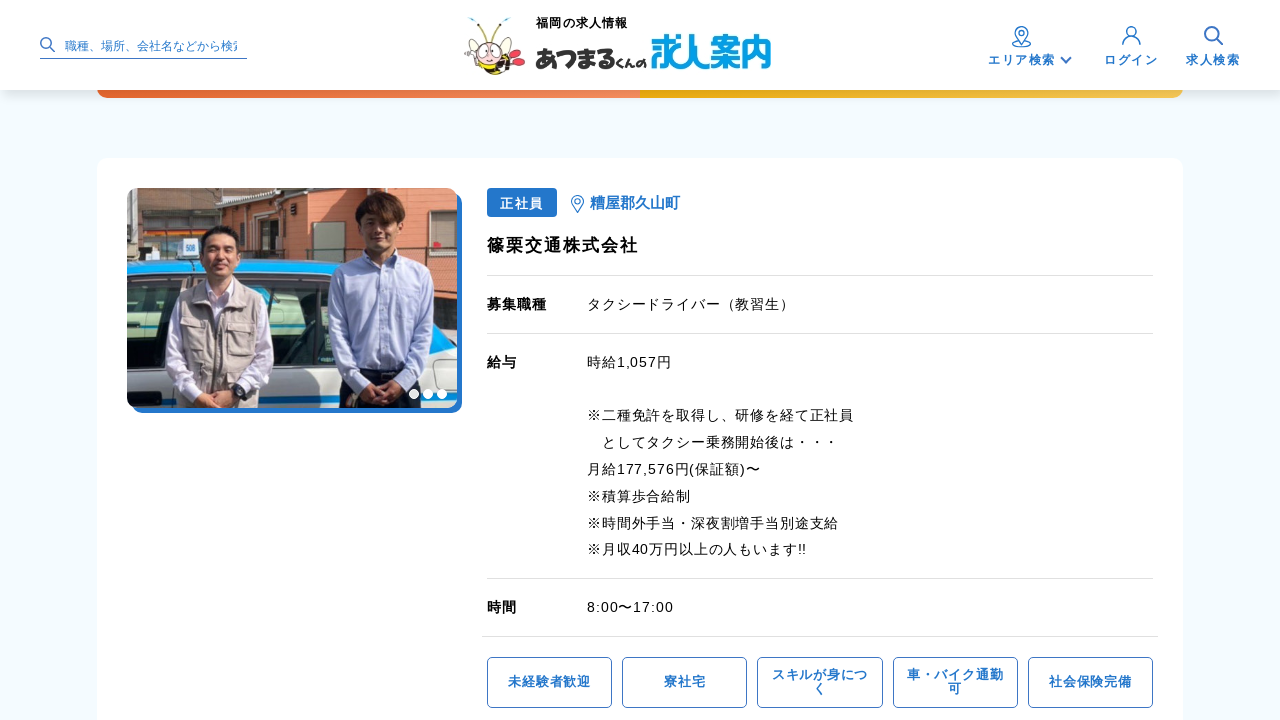

Scrolled to bottom of page (iteration 9)
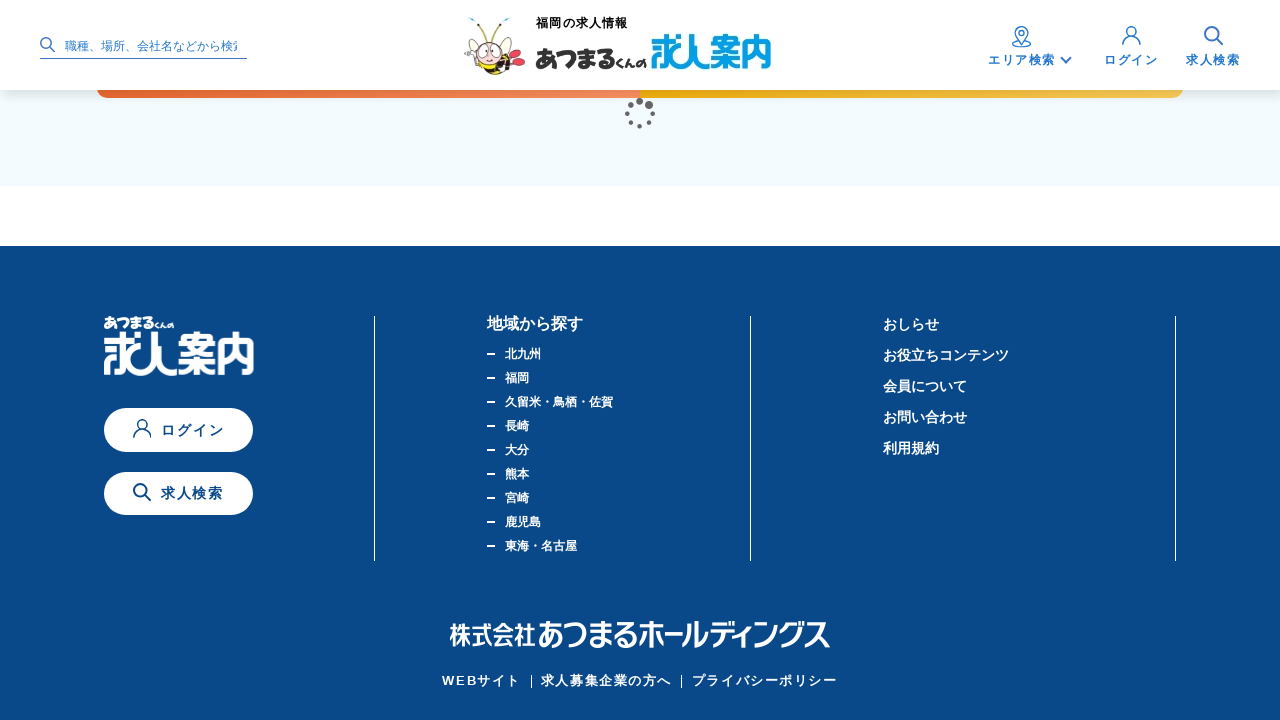

Waited 3 seconds for new content to load
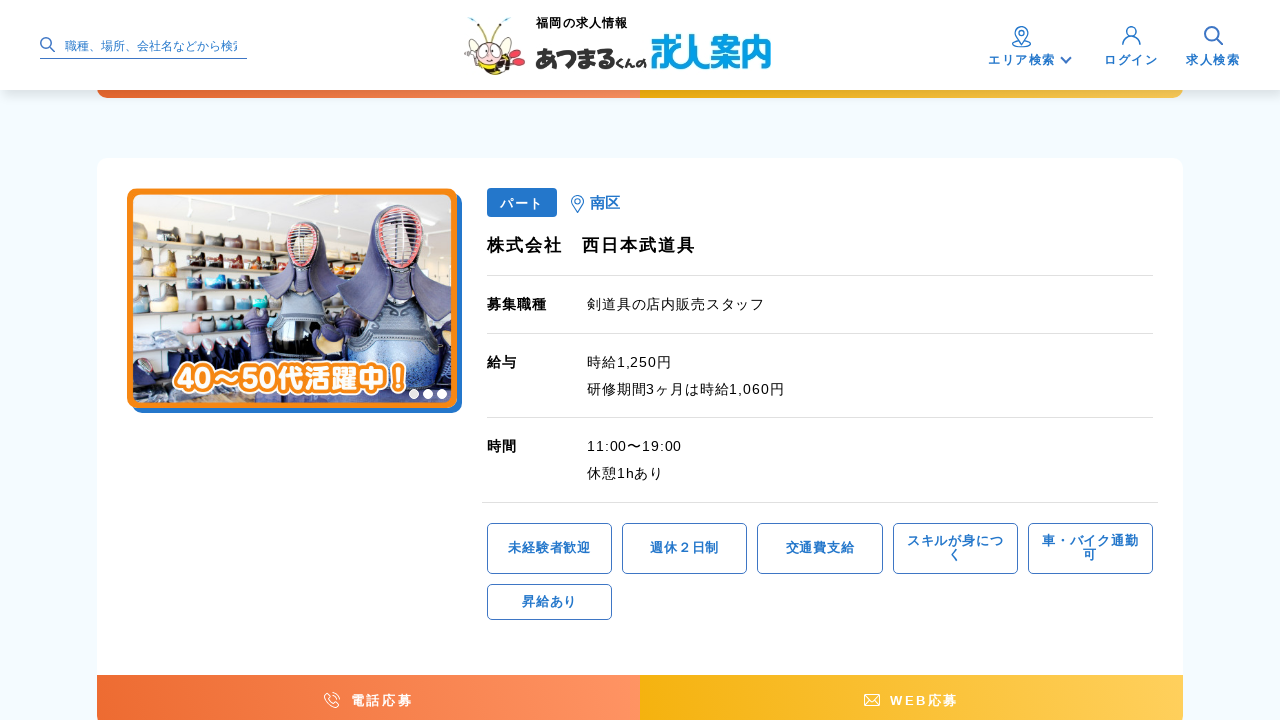

Retrieved new page height after scrolling
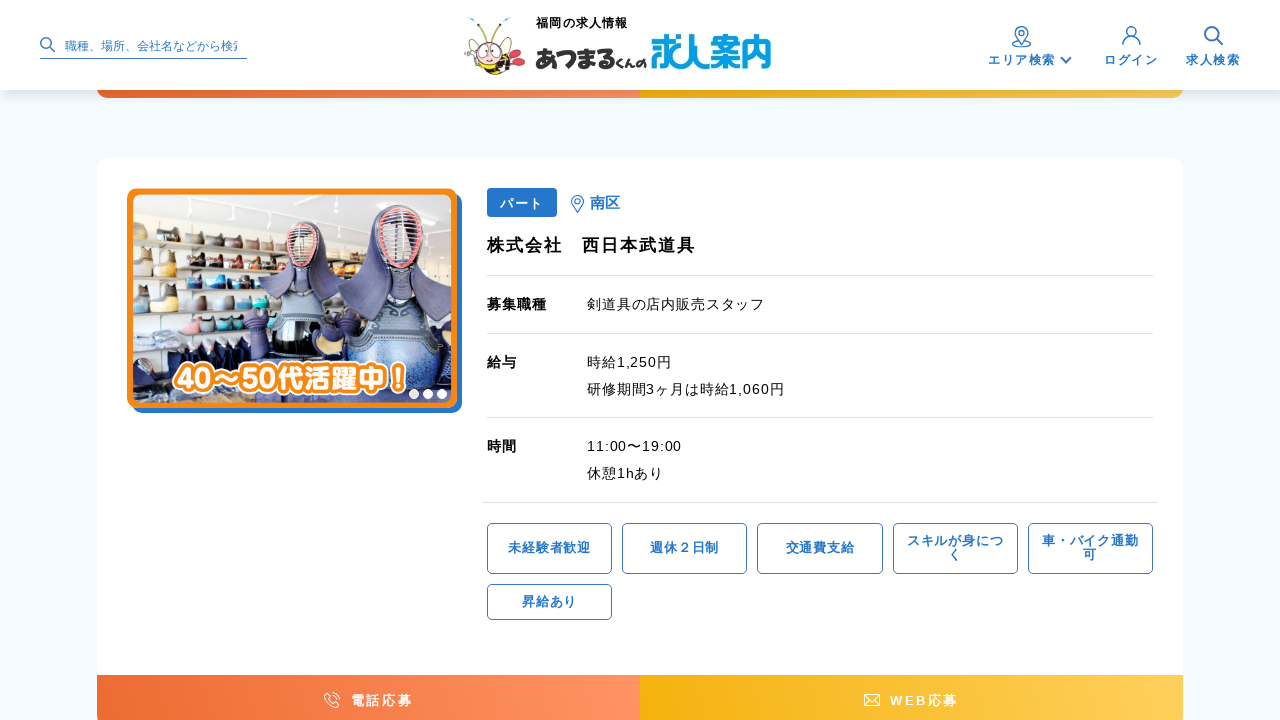

Scrolled to bottom of page (iteration 10)
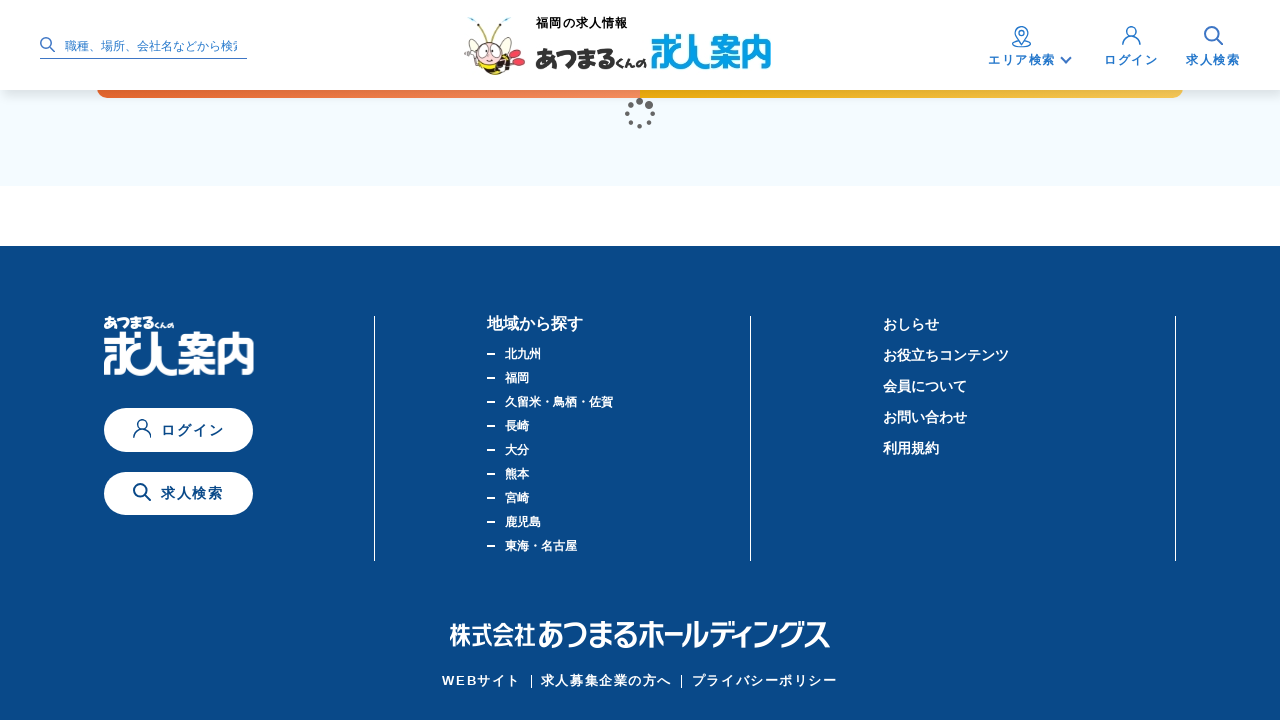

Waited 3 seconds for new content to load
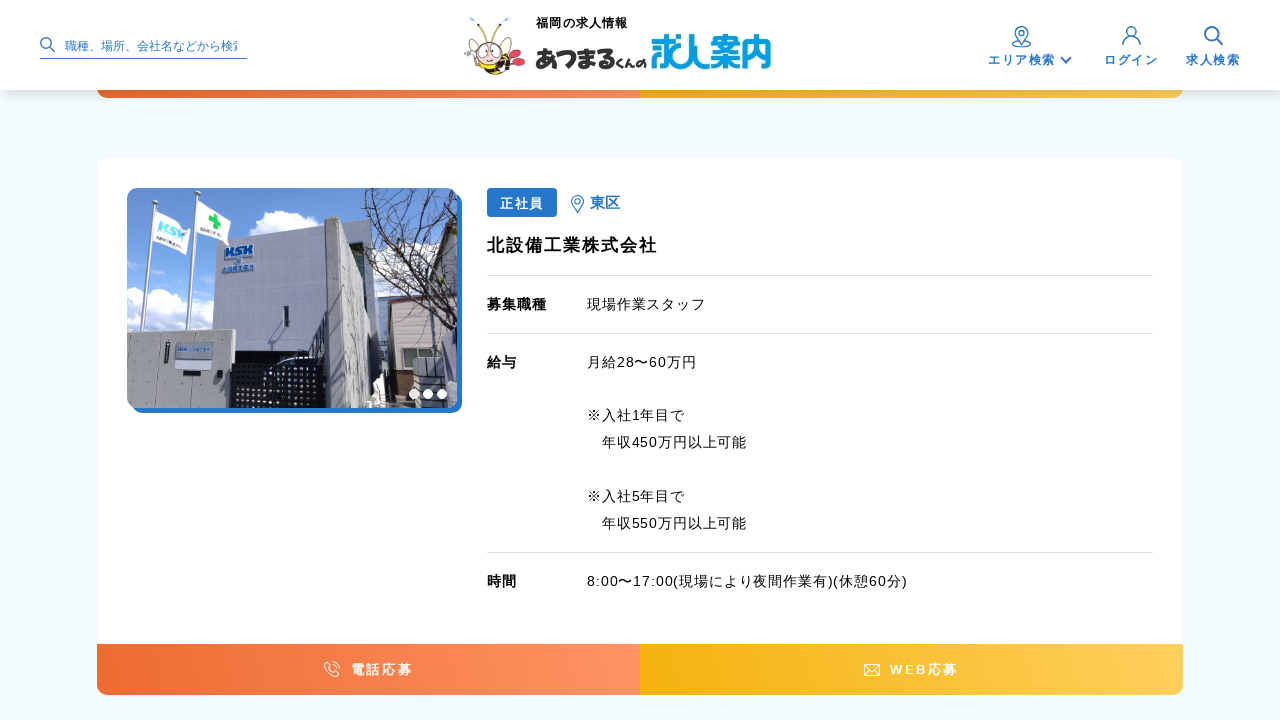

Retrieved new page height after scrolling
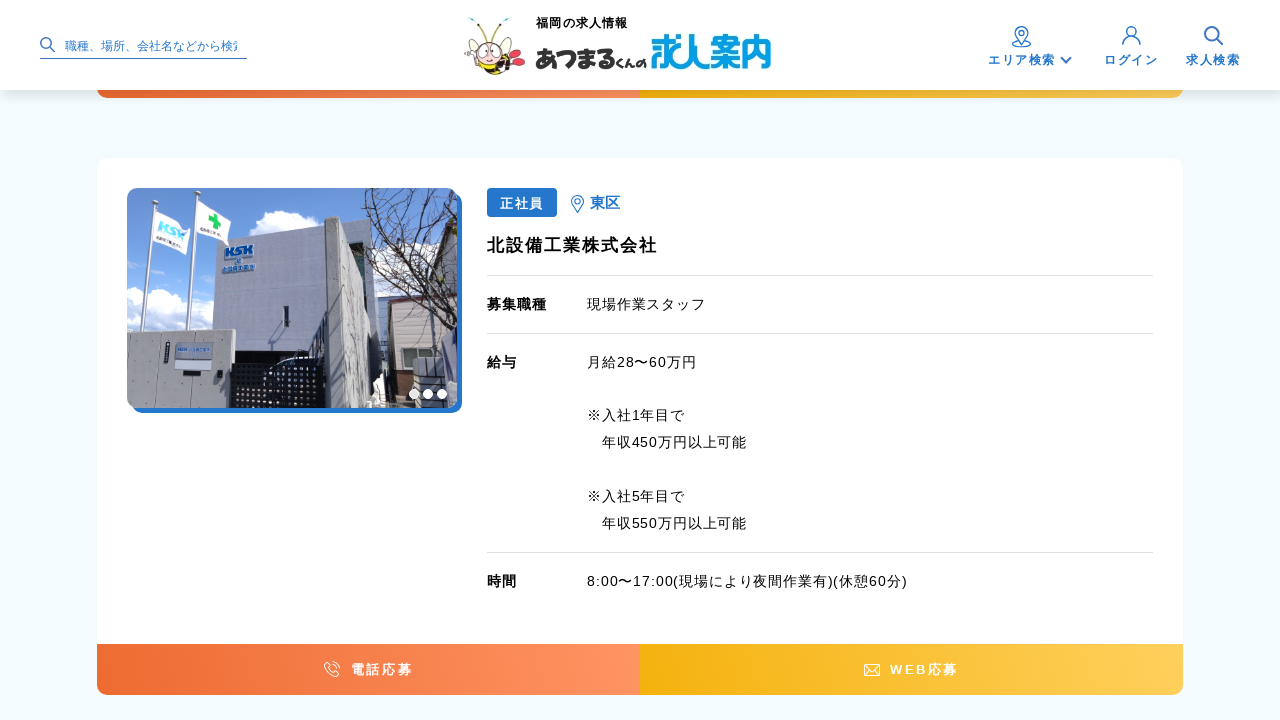

Scrolled to bottom of page (iteration 11)
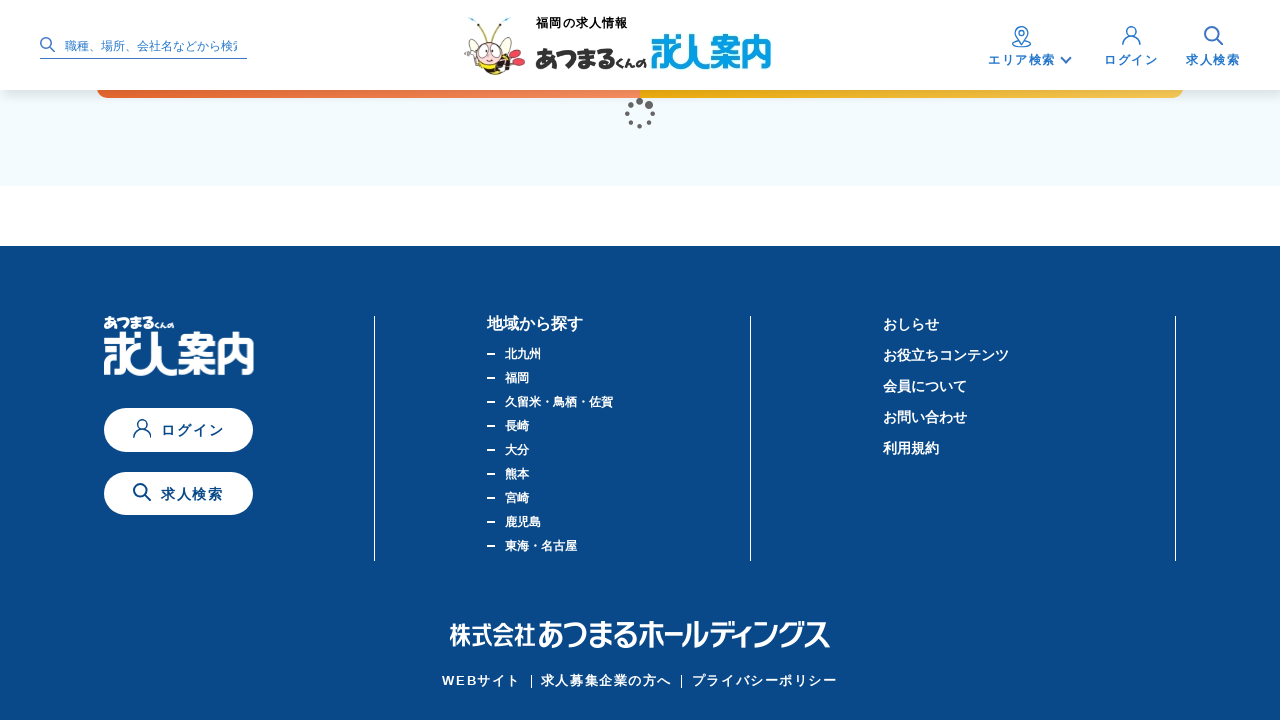

Waited 3 seconds for new content to load
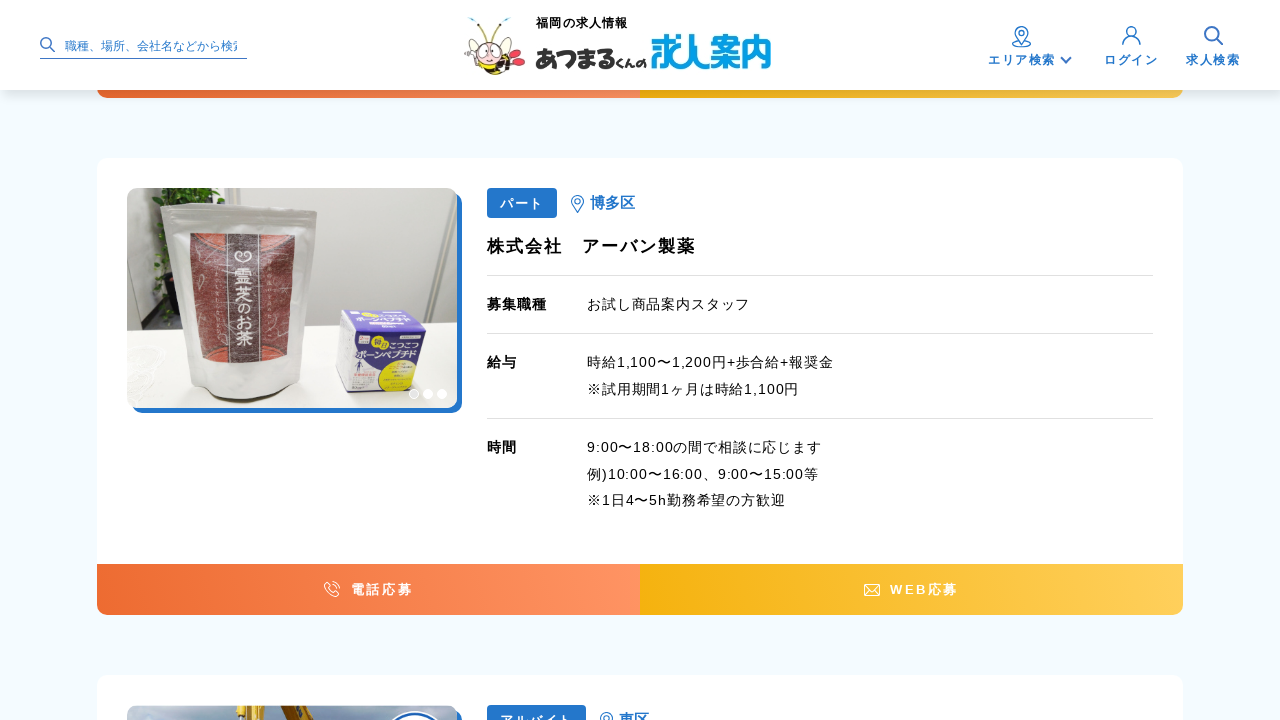

Retrieved new page height after scrolling
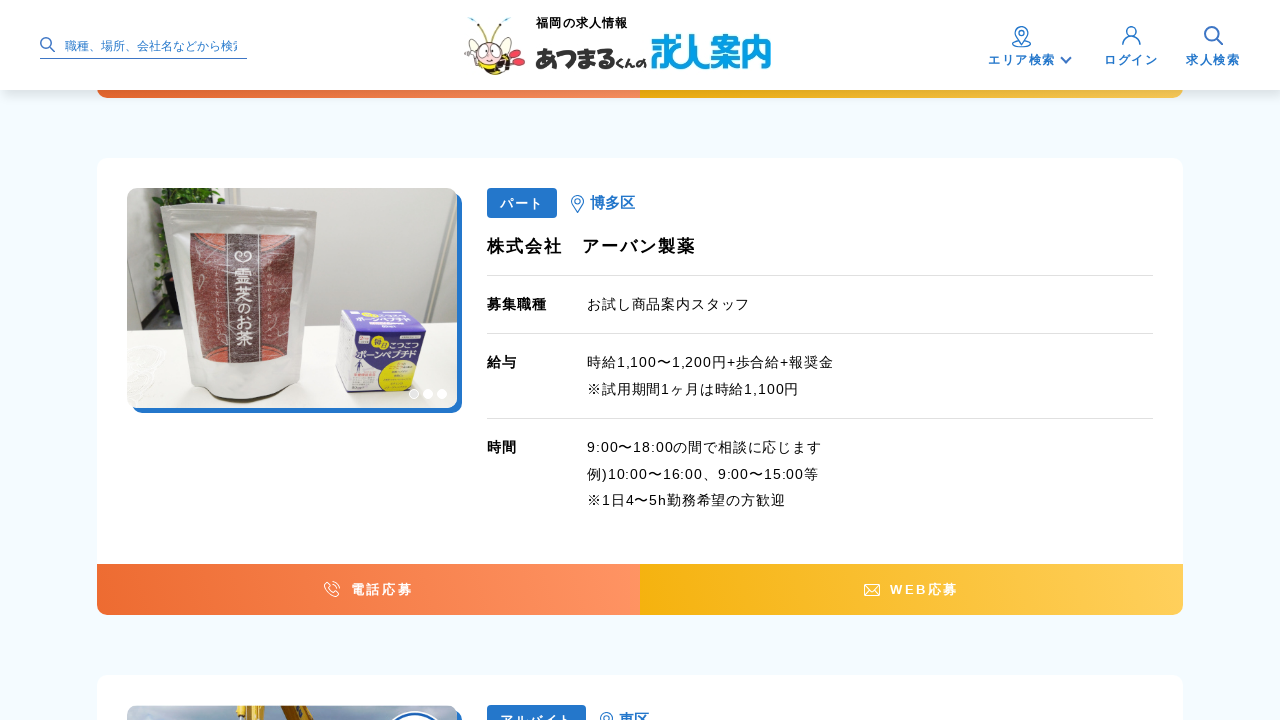

Scrolled to bottom of page (iteration 12)
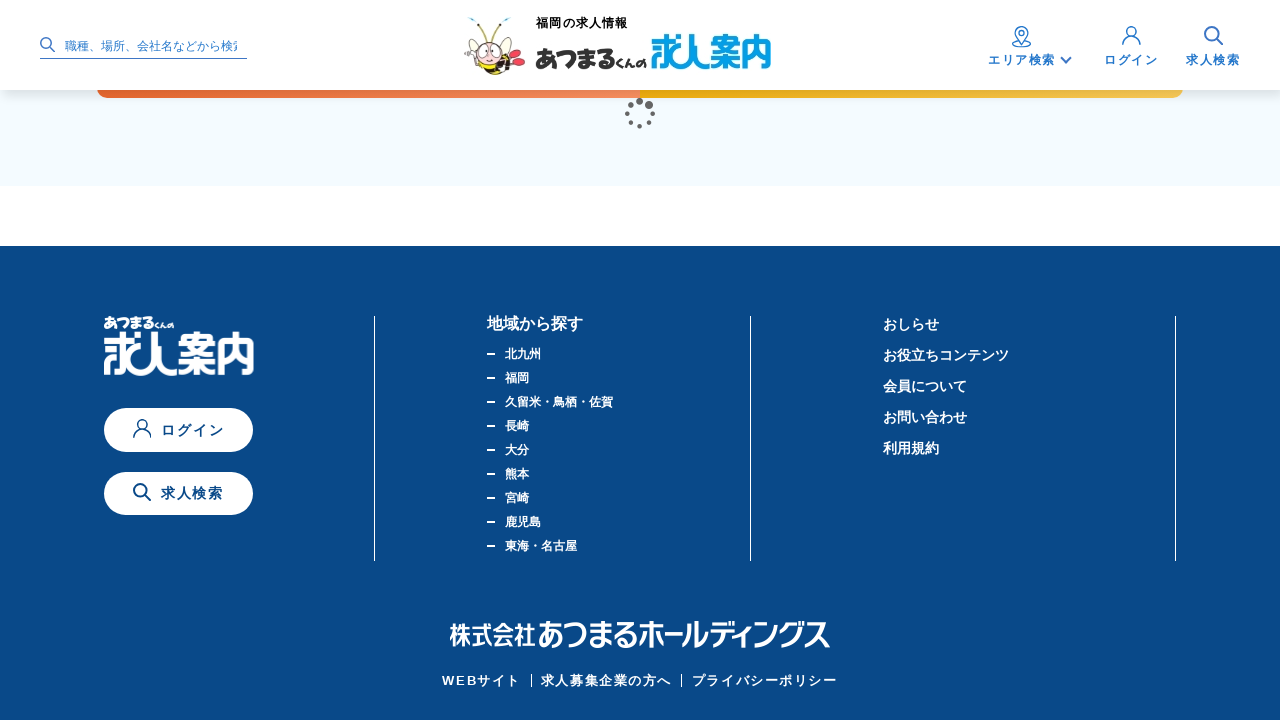

Waited 3 seconds for new content to load
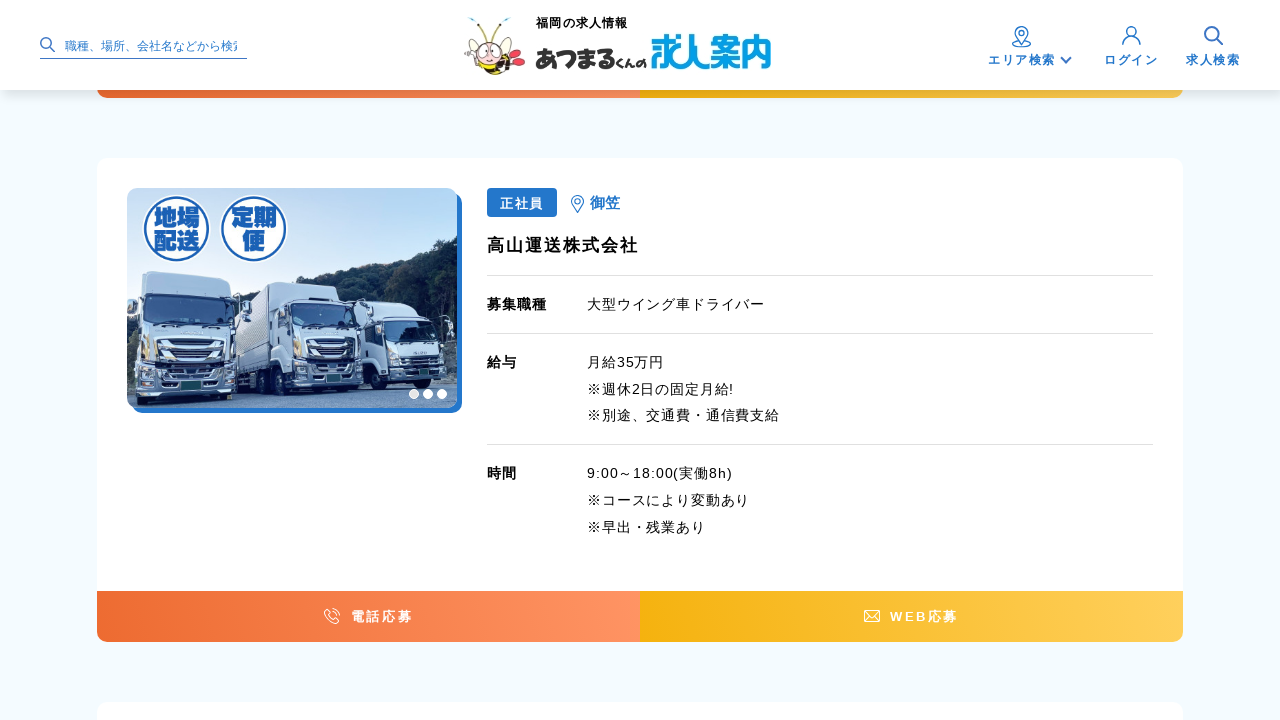

Retrieved new page height after scrolling
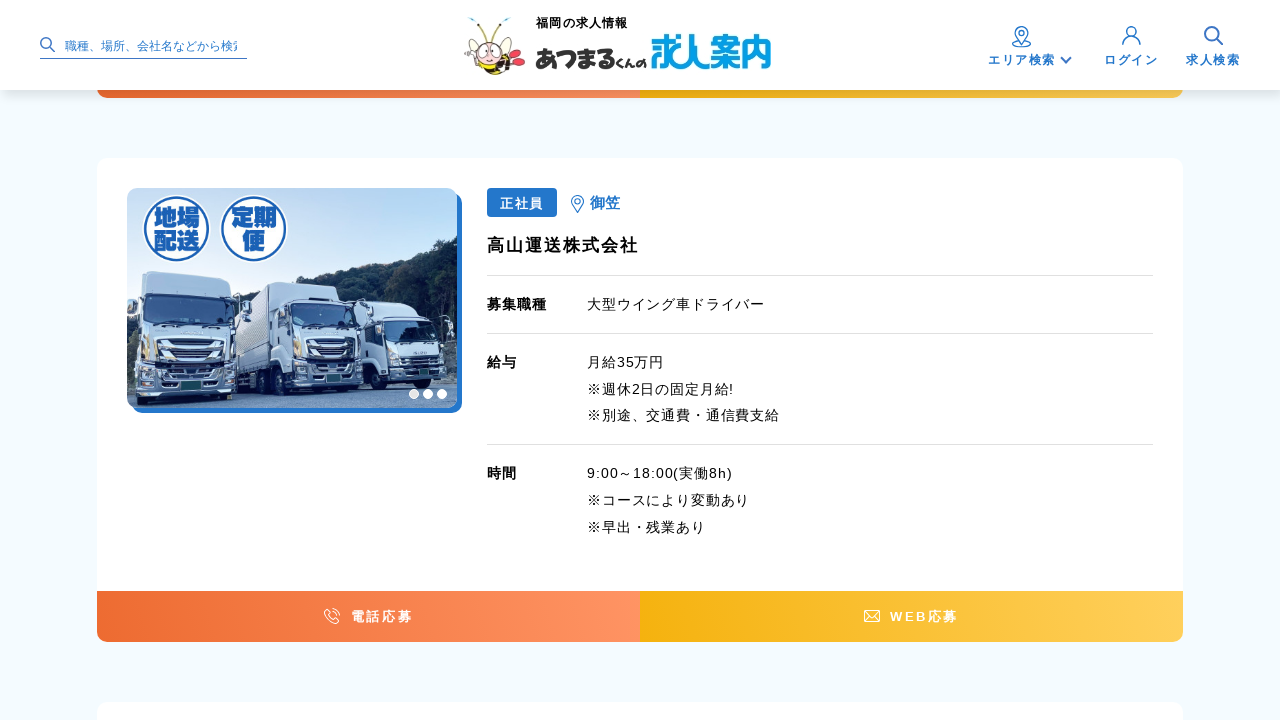

Scrolled to bottom of page (iteration 13)
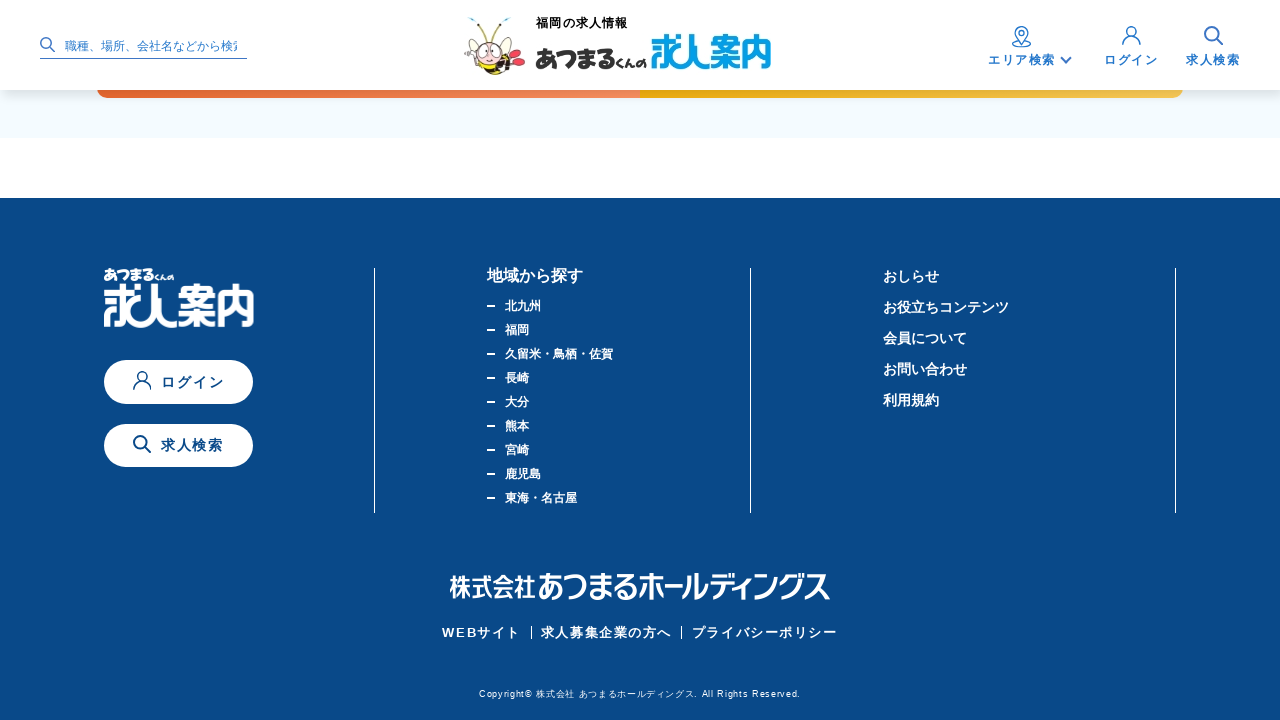

Waited 3 seconds for new content to load
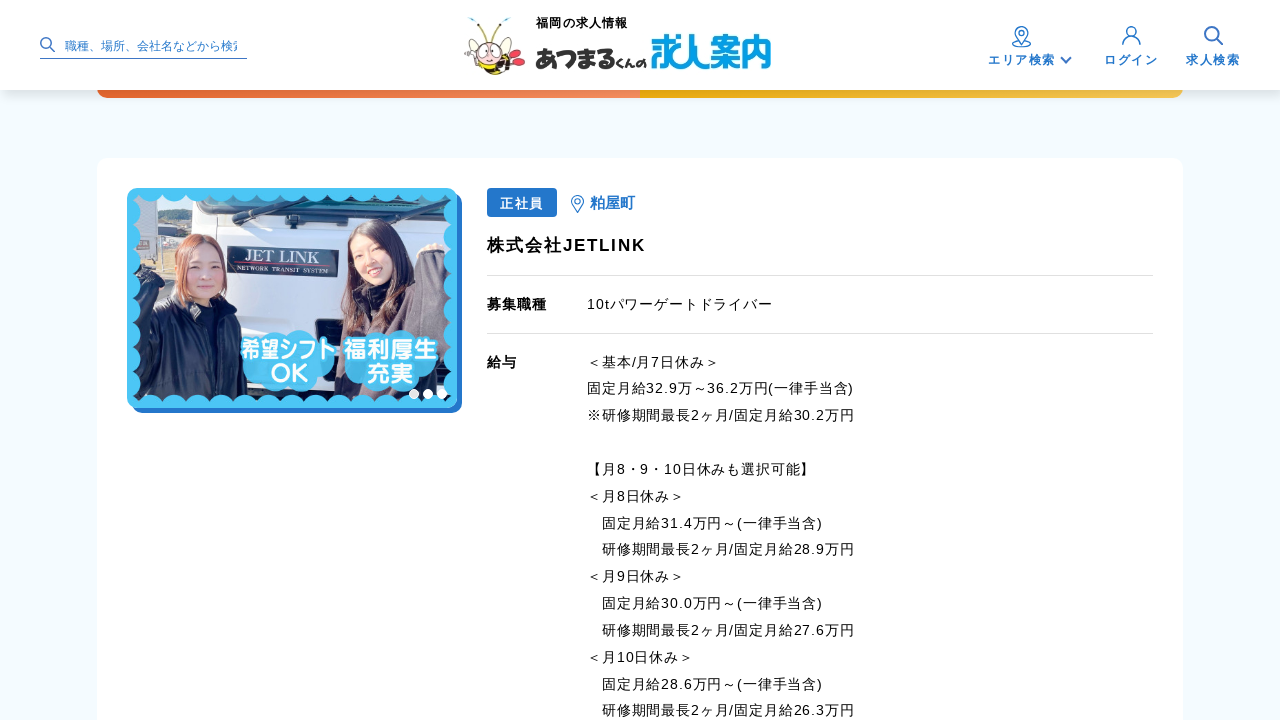

Retrieved new page height after scrolling
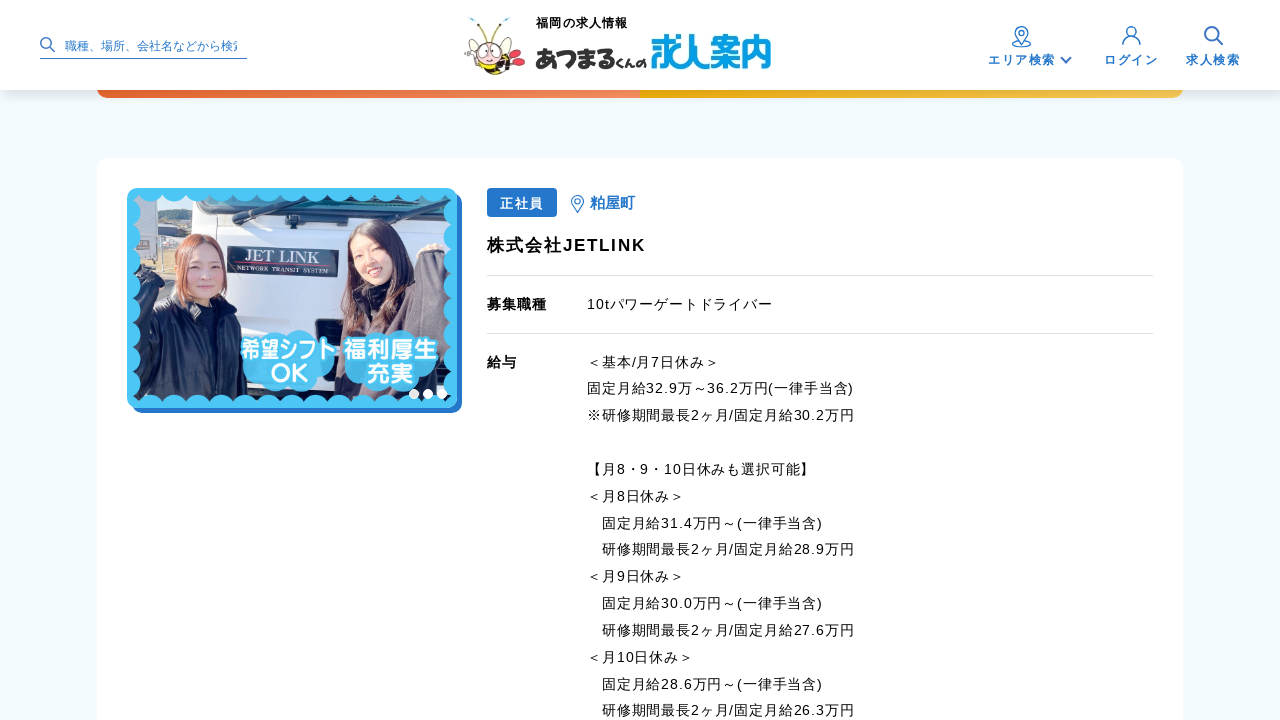

Scrolled to bottom of page (iteration 14)
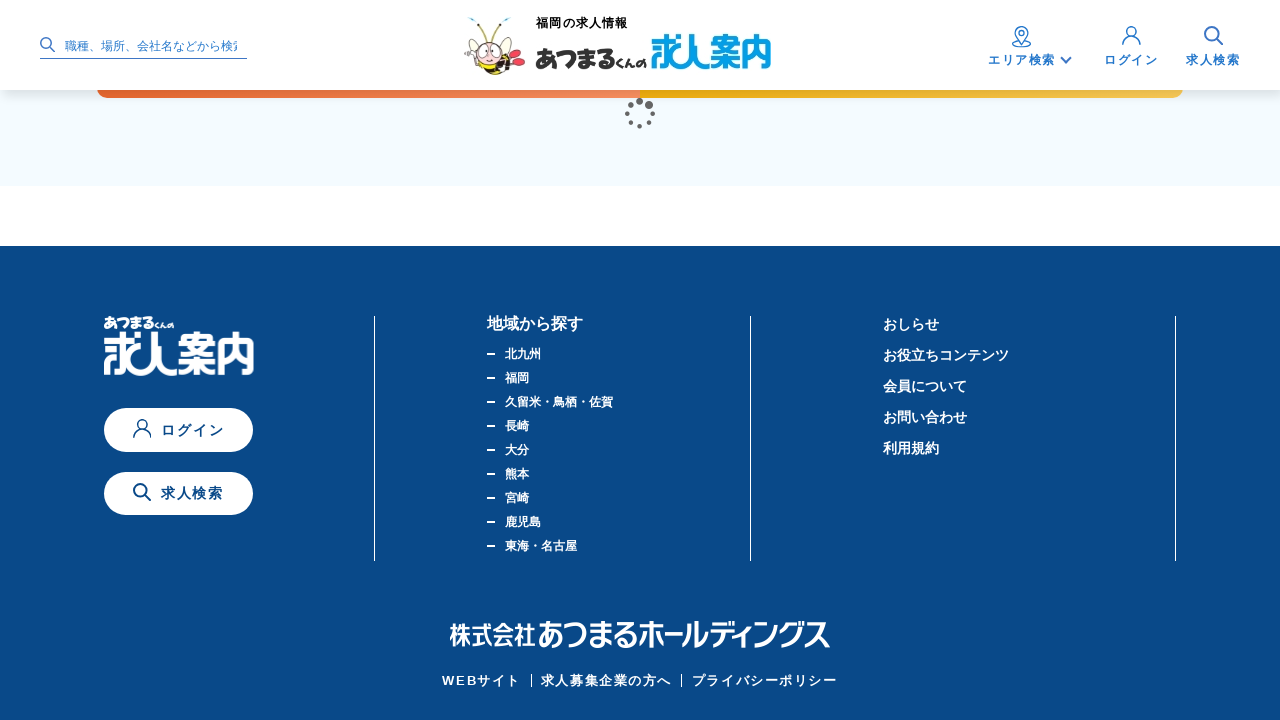

Waited 3 seconds for new content to load
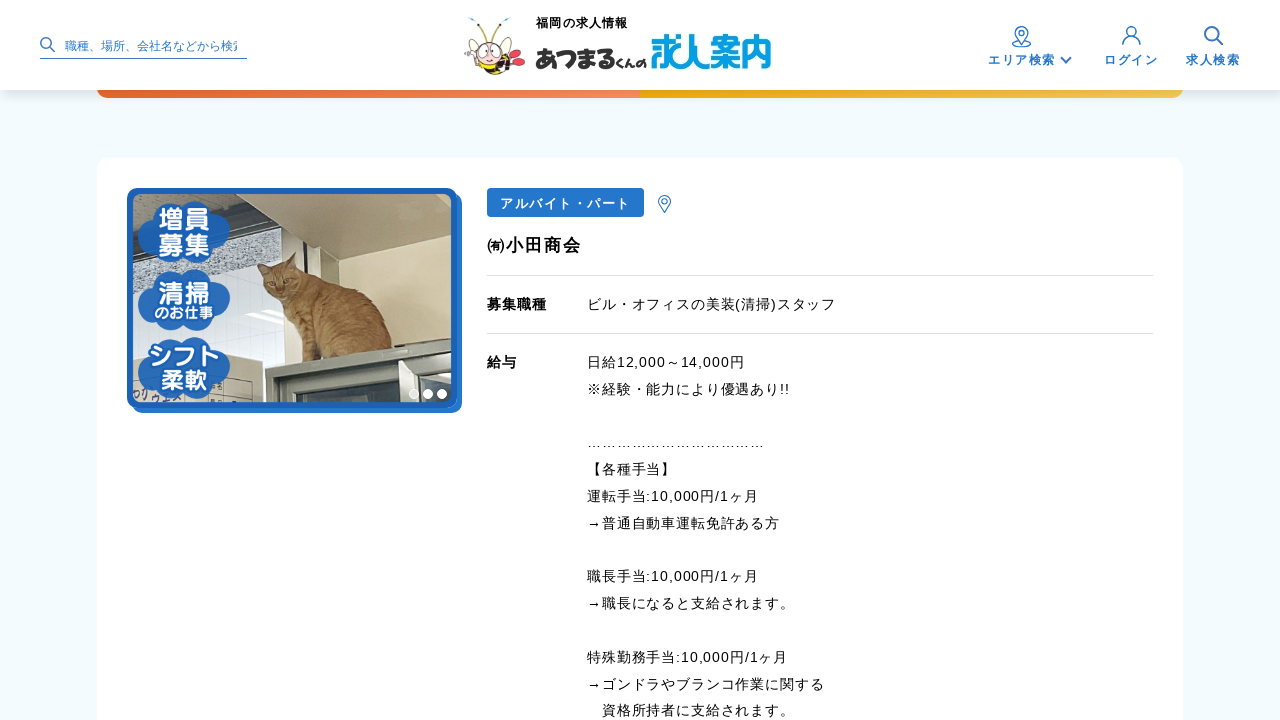

Retrieved new page height after scrolling
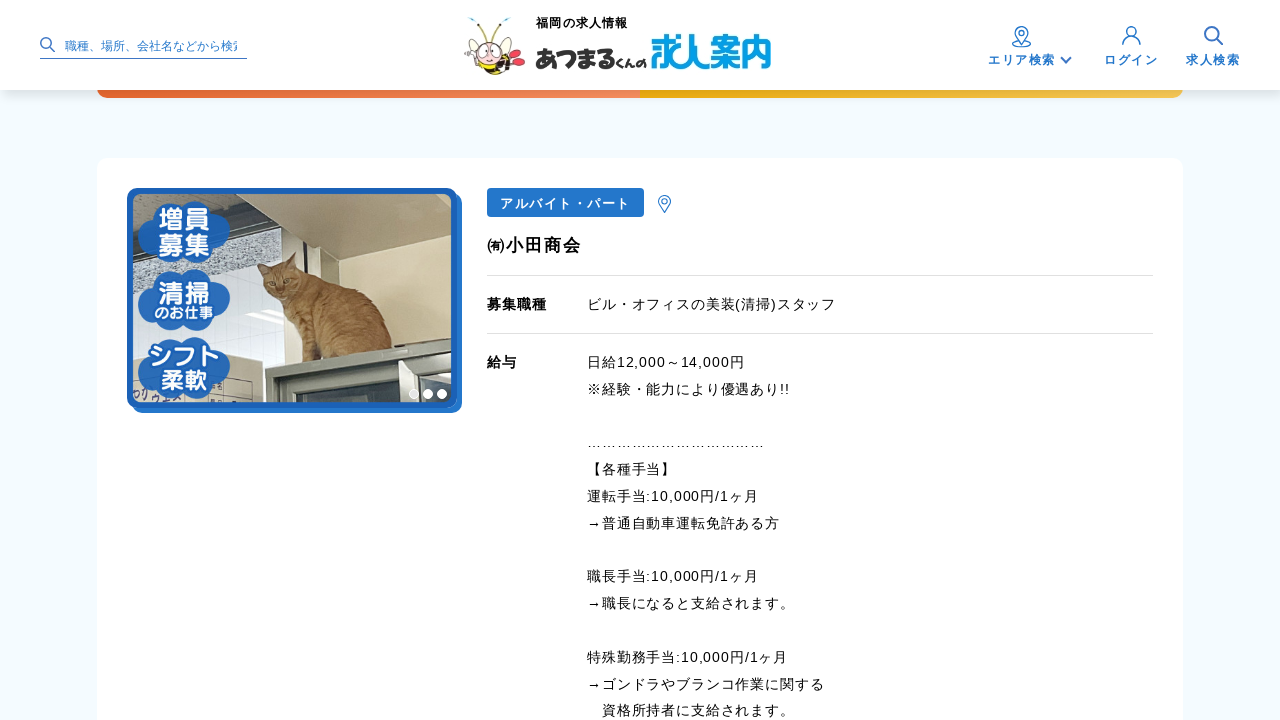

Scrolled to bottom of page (iteration 15)
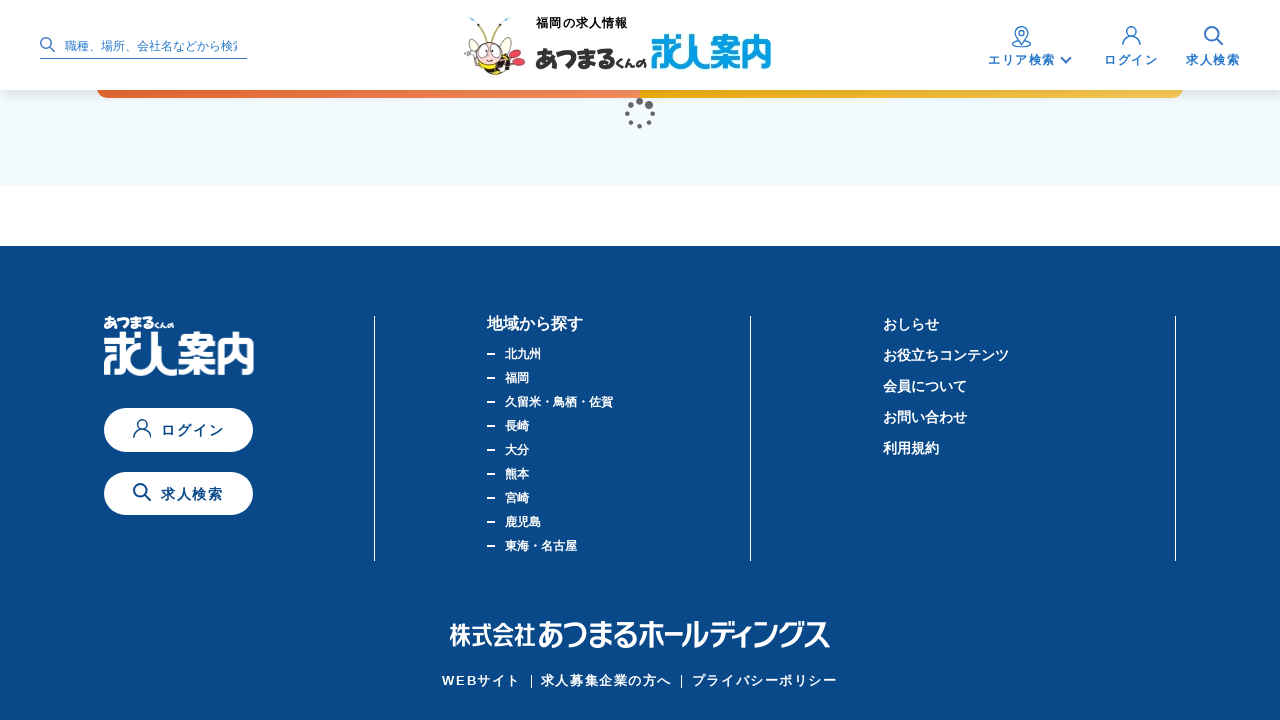

Waited 3 seconds for new content to load
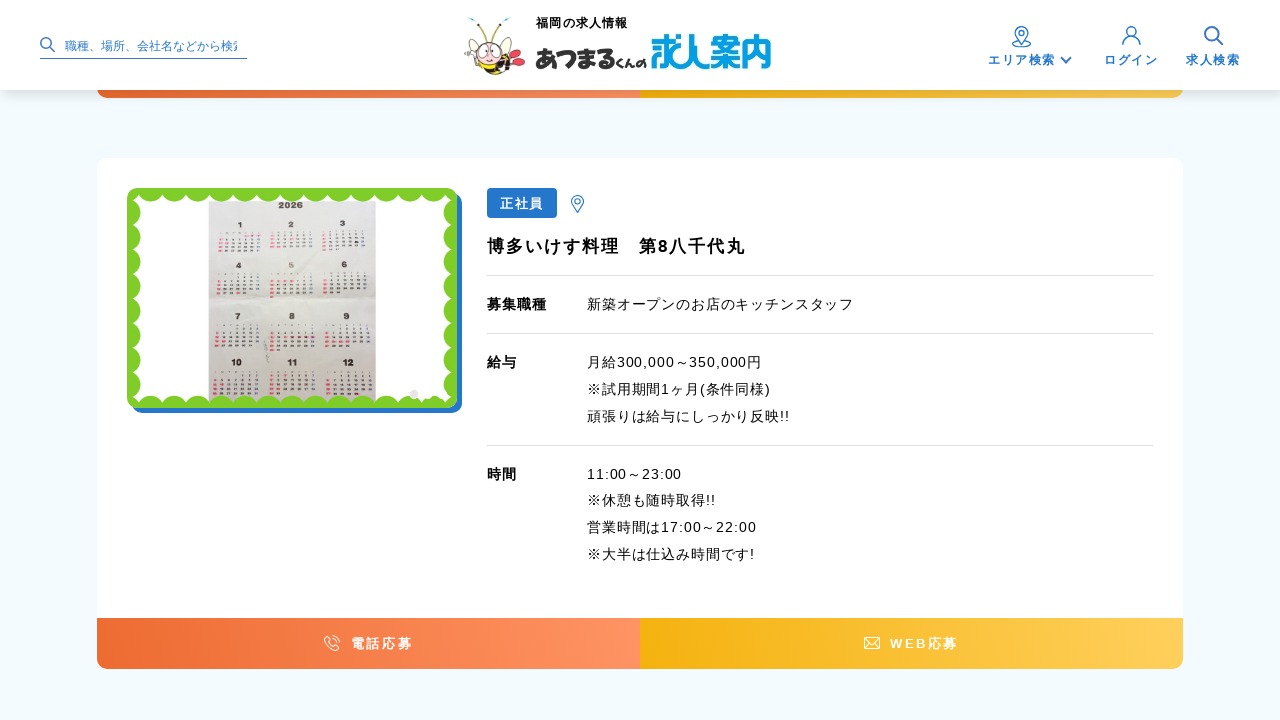

Retrieved new page height after scrolling
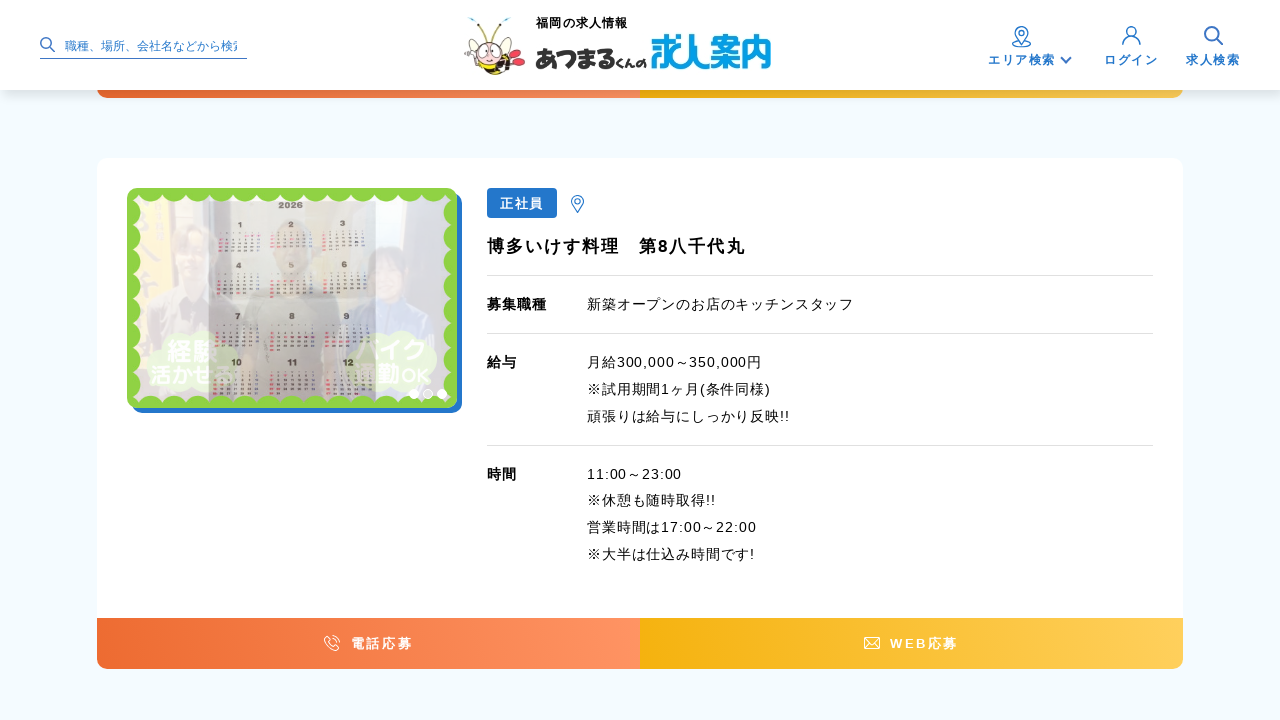

Scrolled to bottom of page (iteration 16)
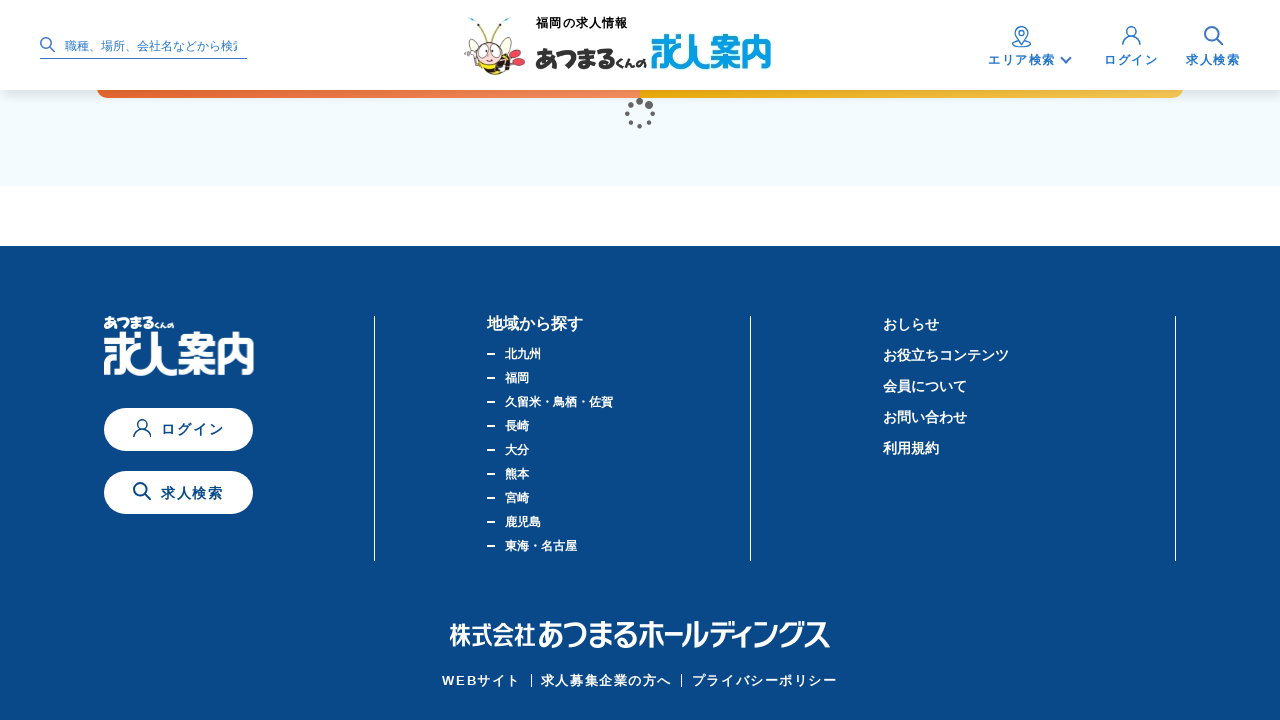

Waited 3 seconds for new content to load
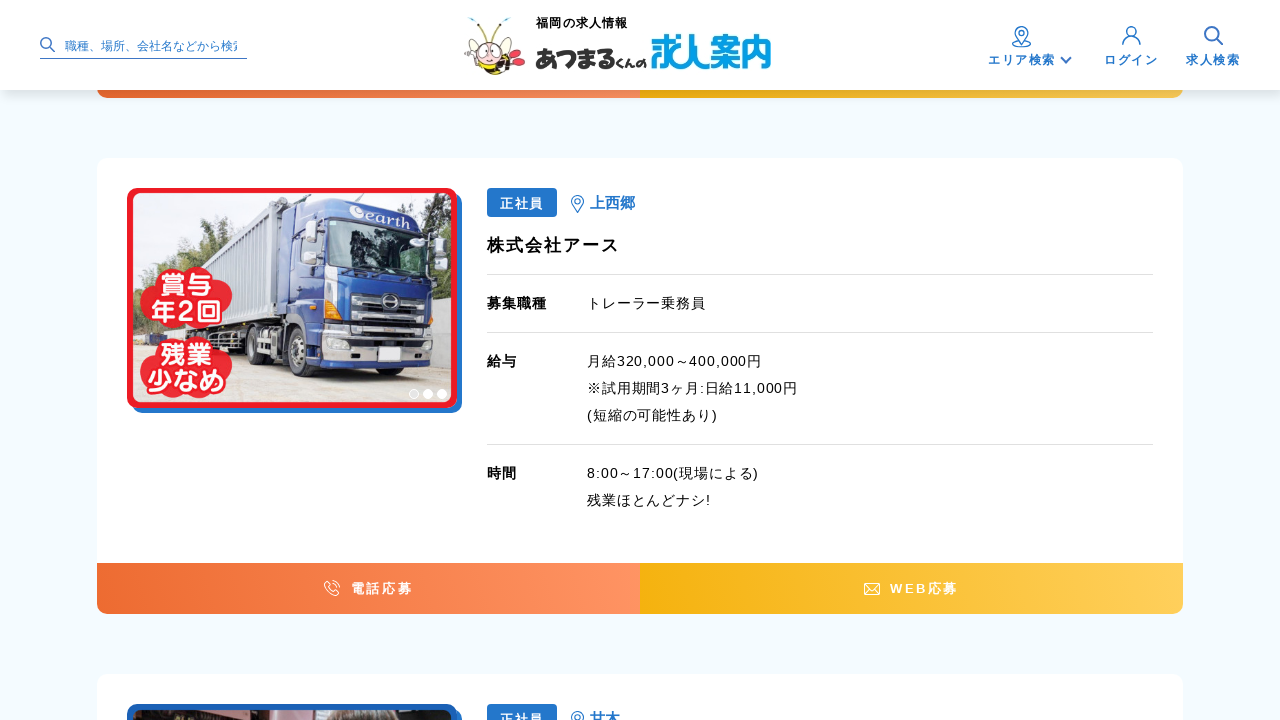

Retrieved new page height after scrolling
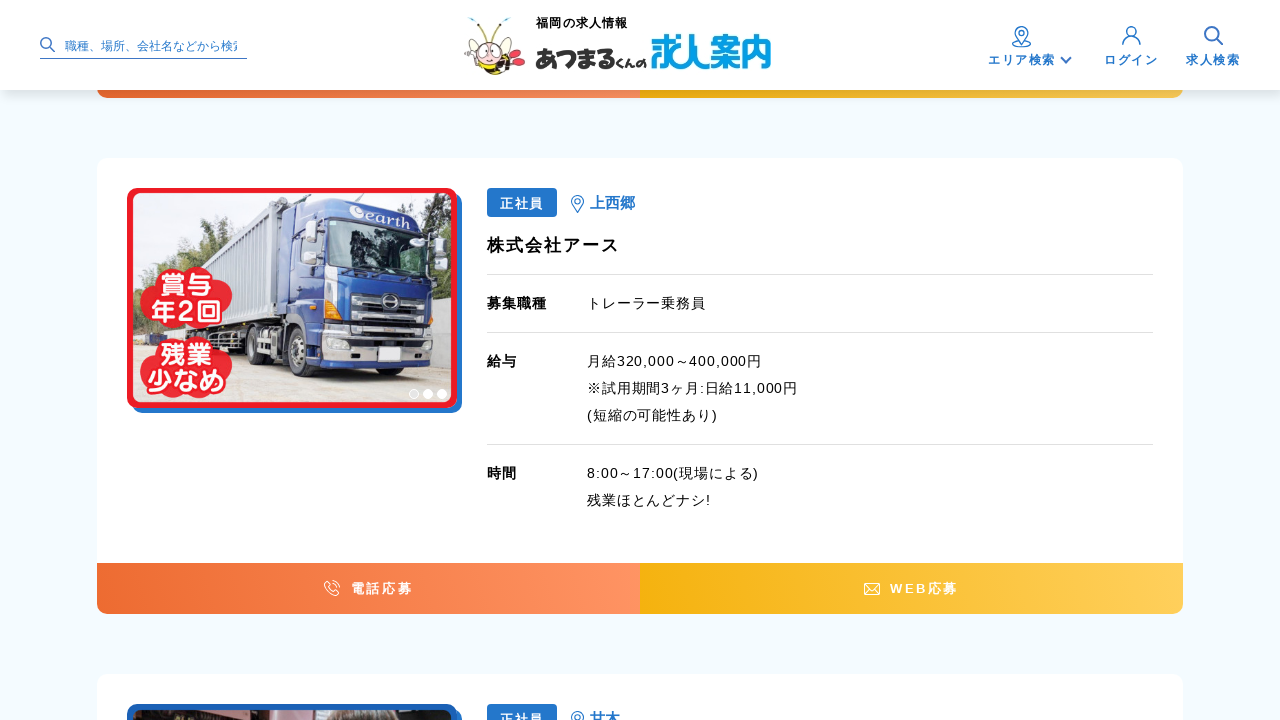

Scrolled to bottom of page (iteration 17)
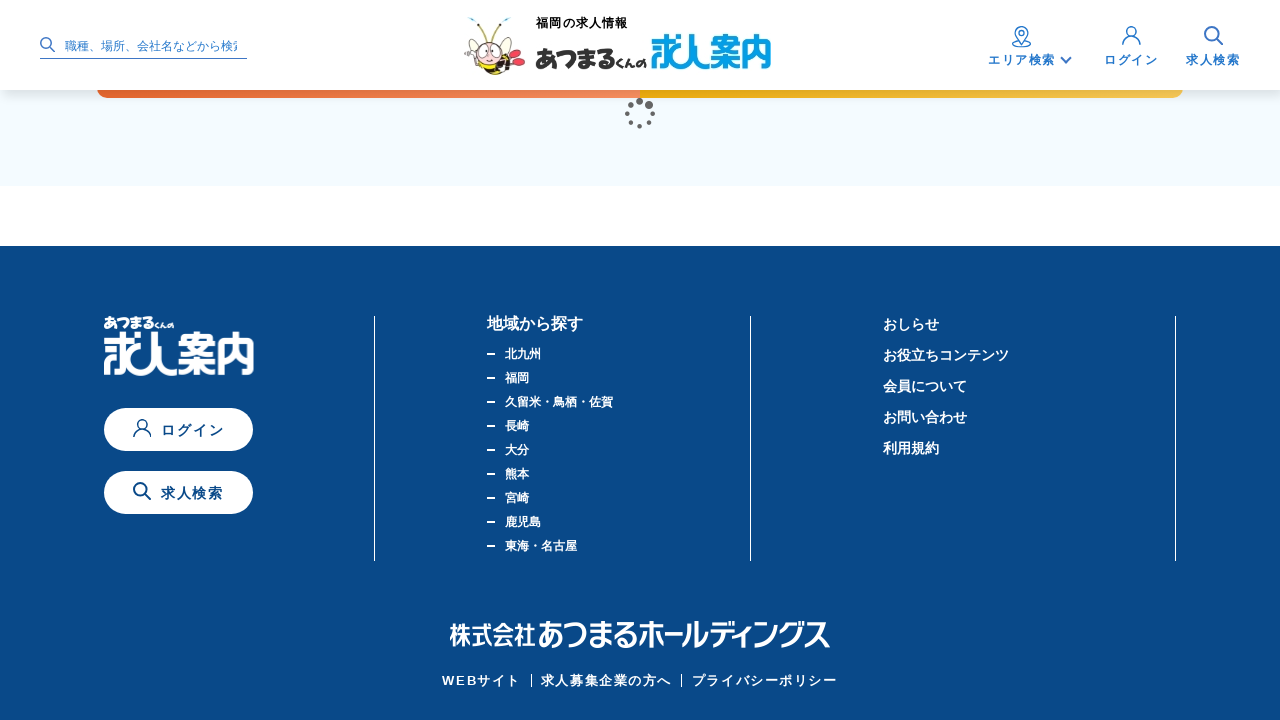

Waited 3 seconds for new content to load
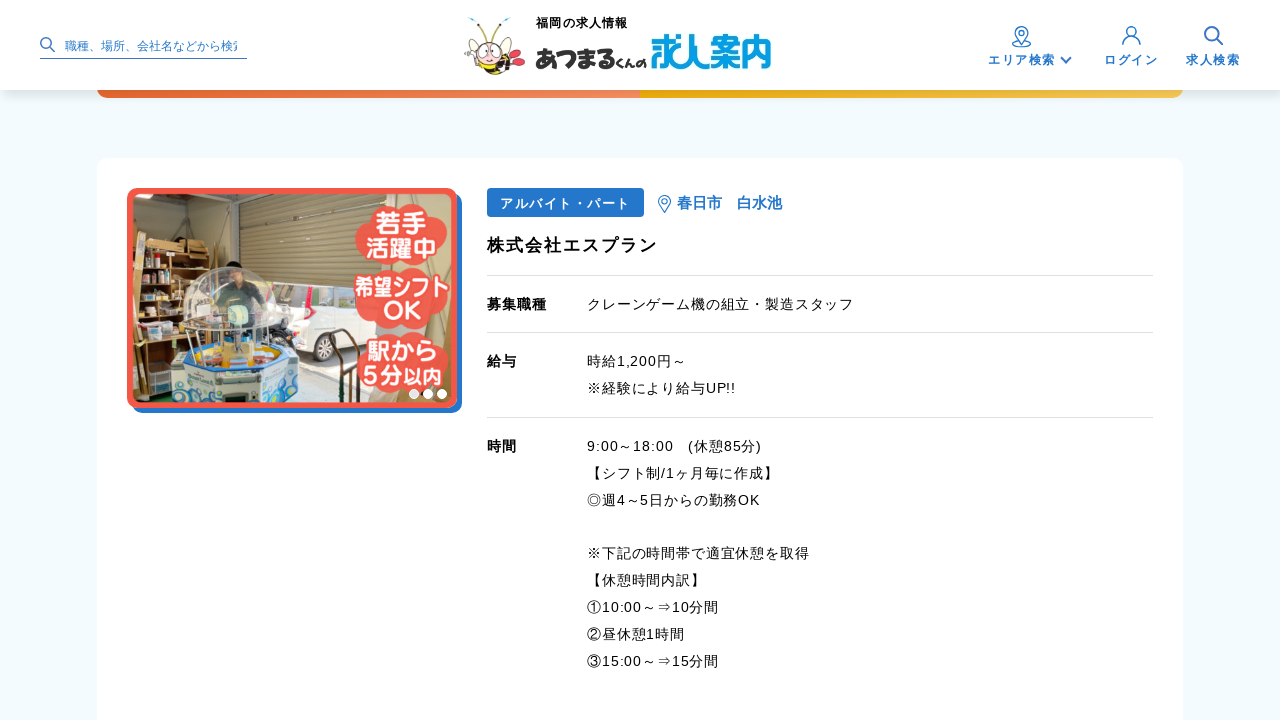

Retrieved new page height after scrolling
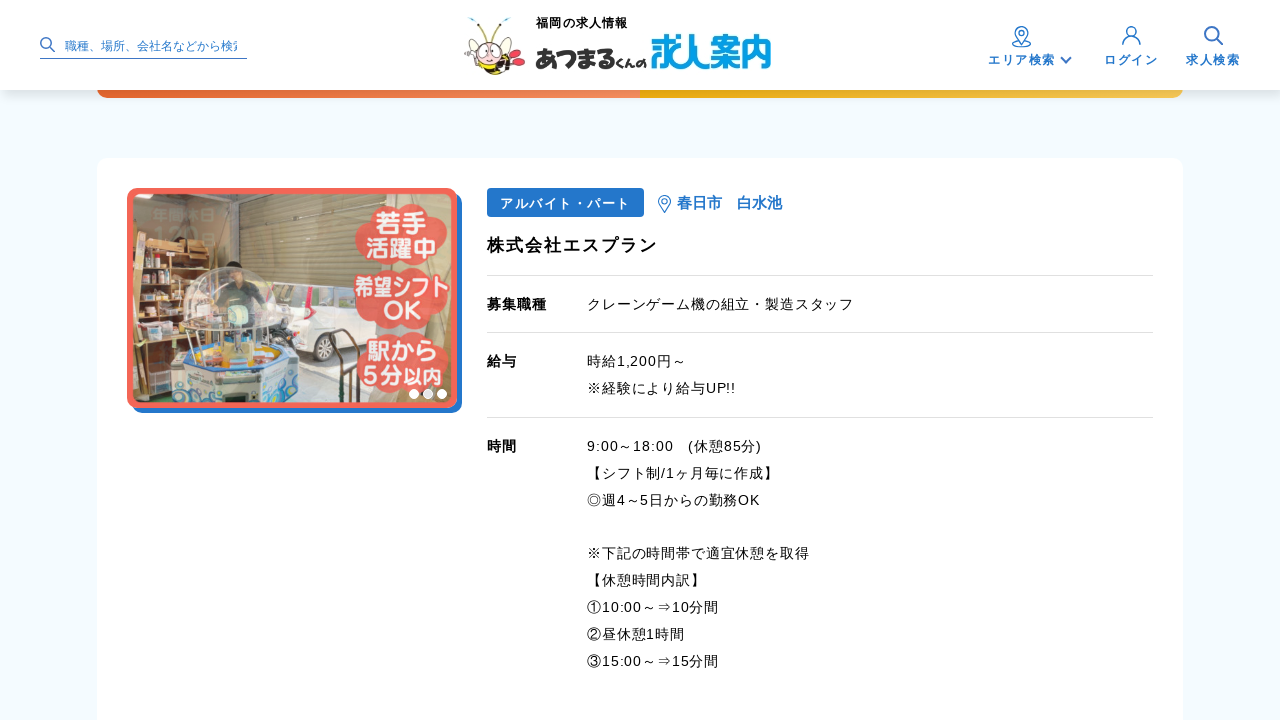

Scrolled to bottom of page (iteration 18)
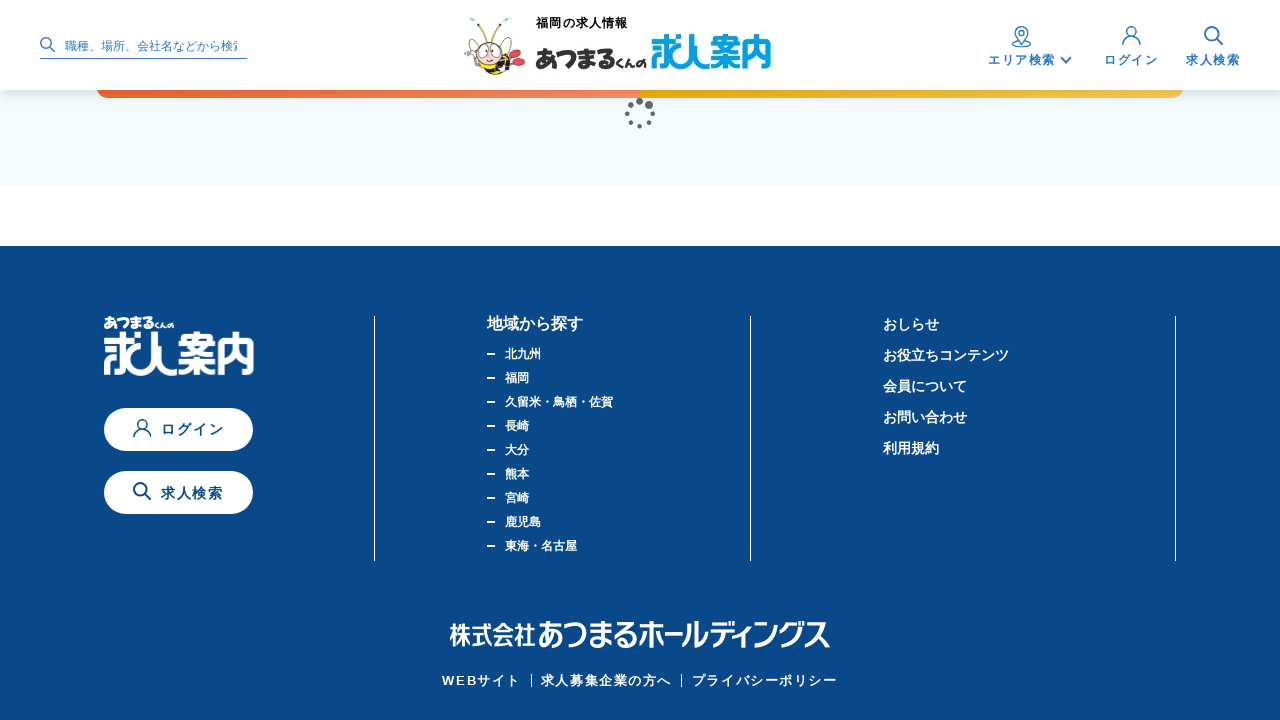

Waited 3 seconds for new content to load
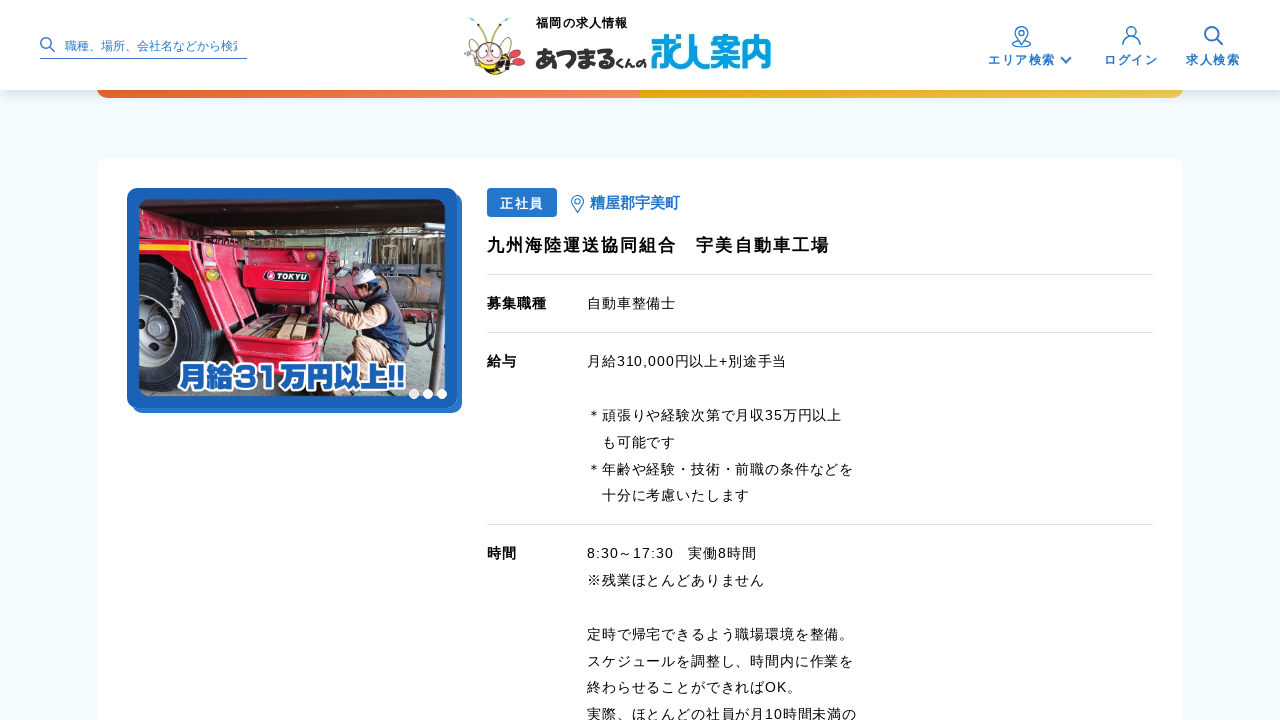

Retrieved new page height after scrolling
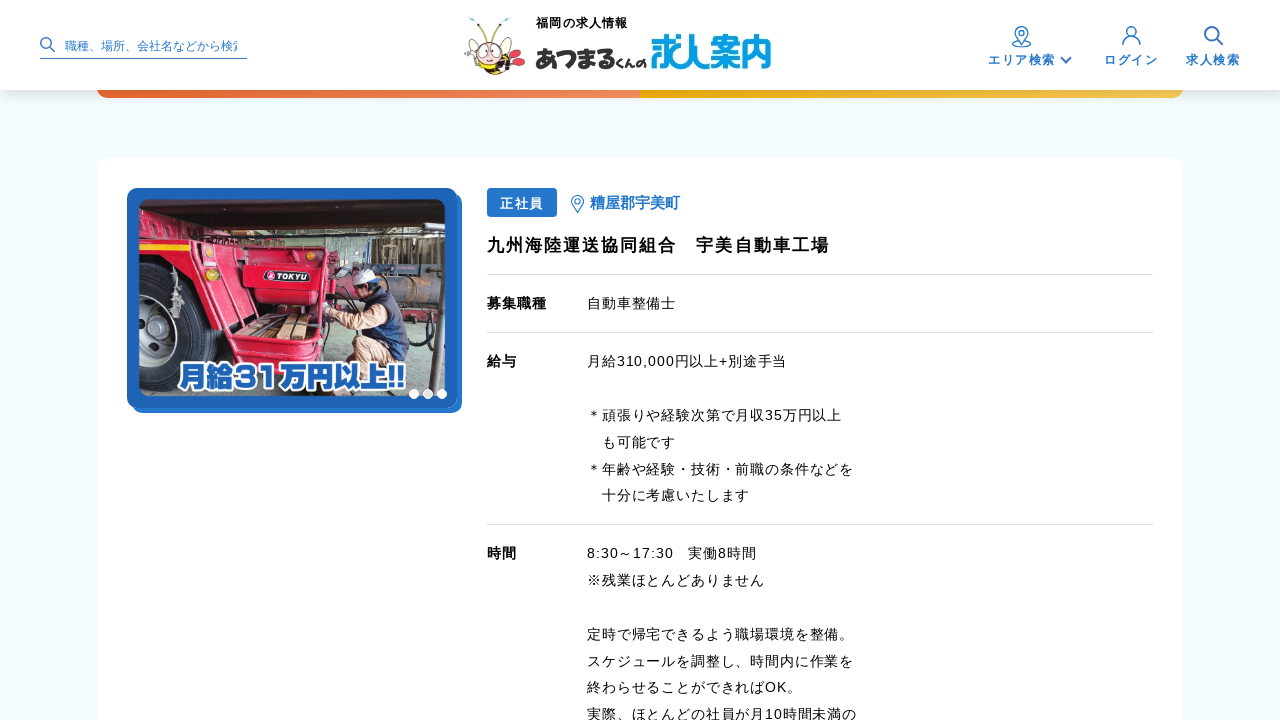

Scrolled to bottom of page (iteration 19)
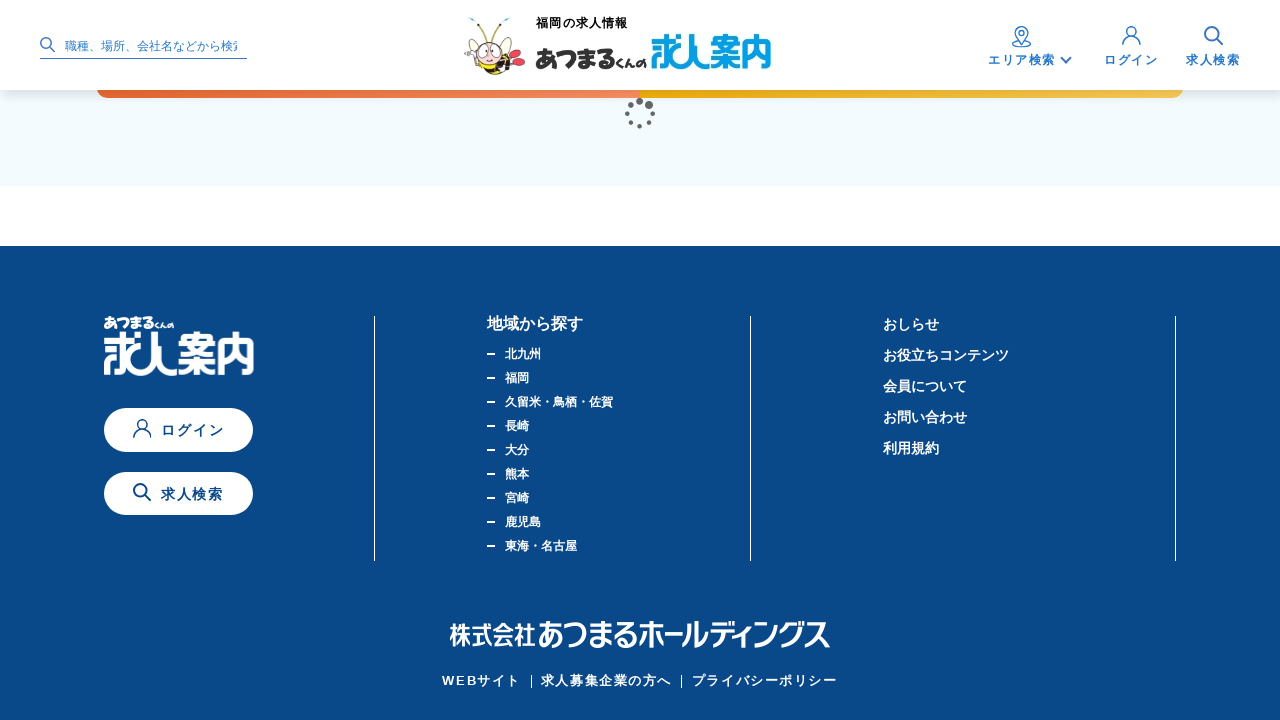

Waited 3 seconds for new content to load
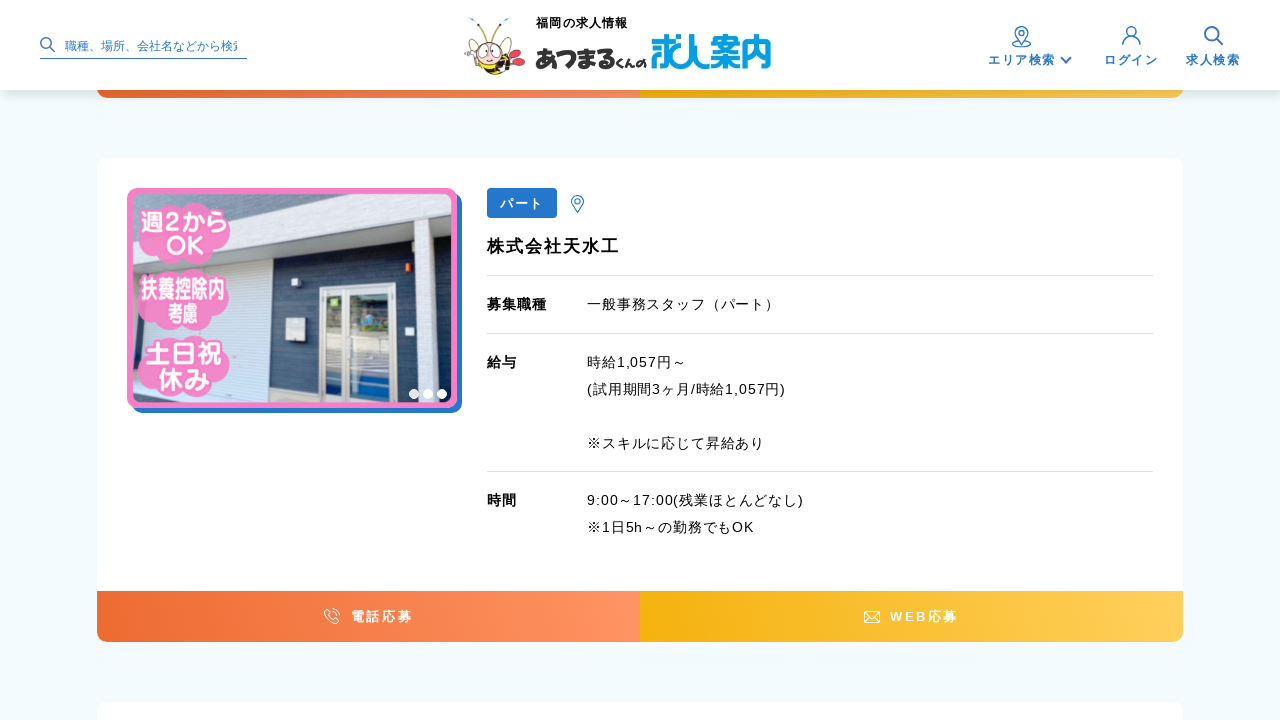

Retrieved new page height after scrolling
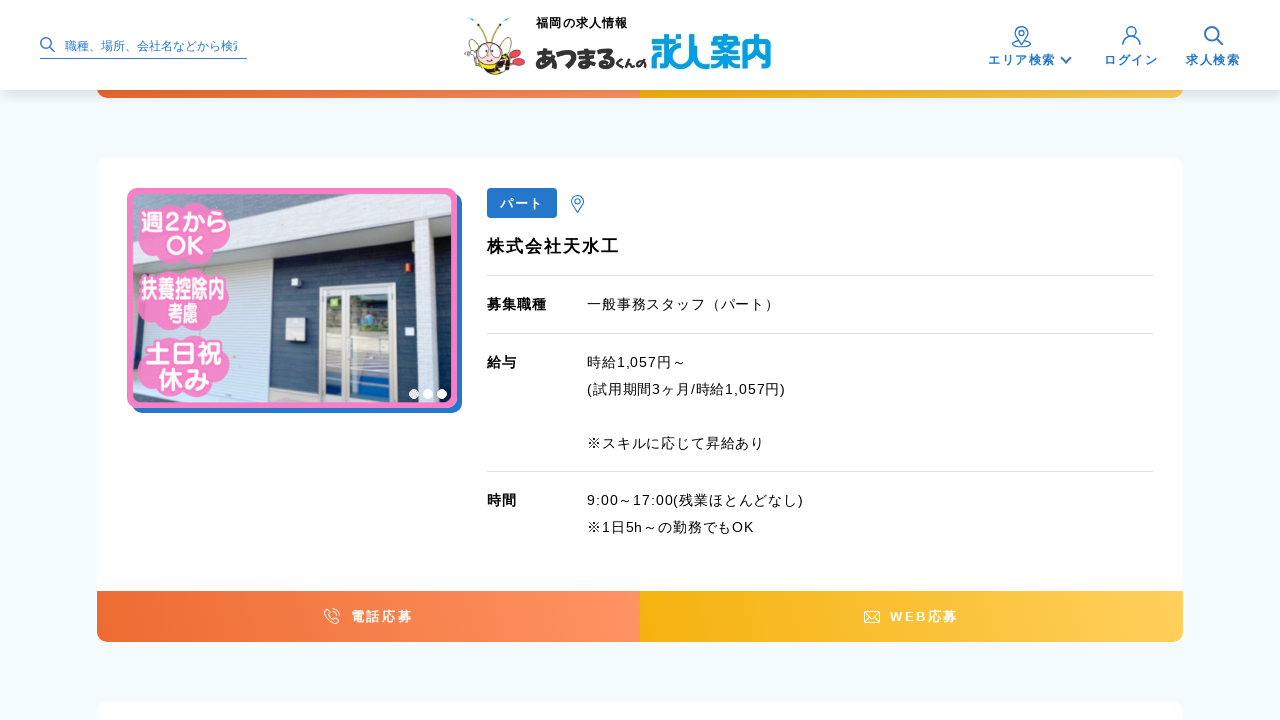

Scrolled to bottom of page (iteration 20)
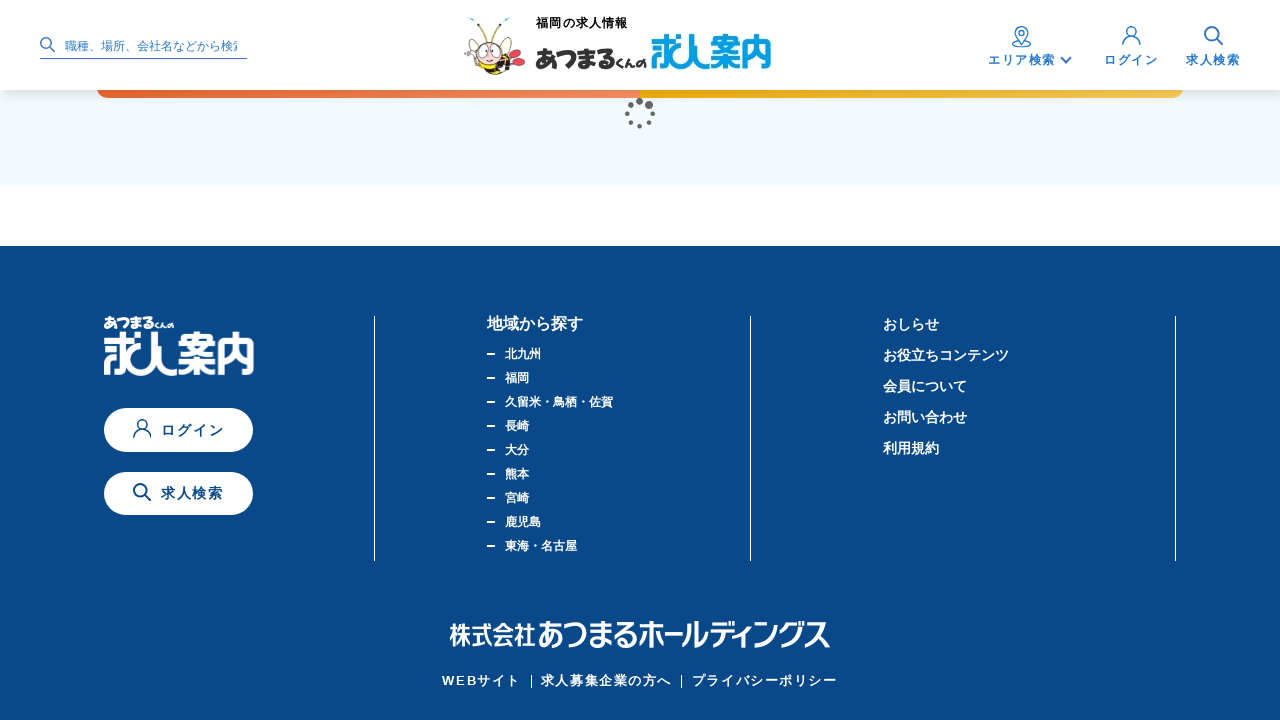

Waited 3 seconds for new content to load
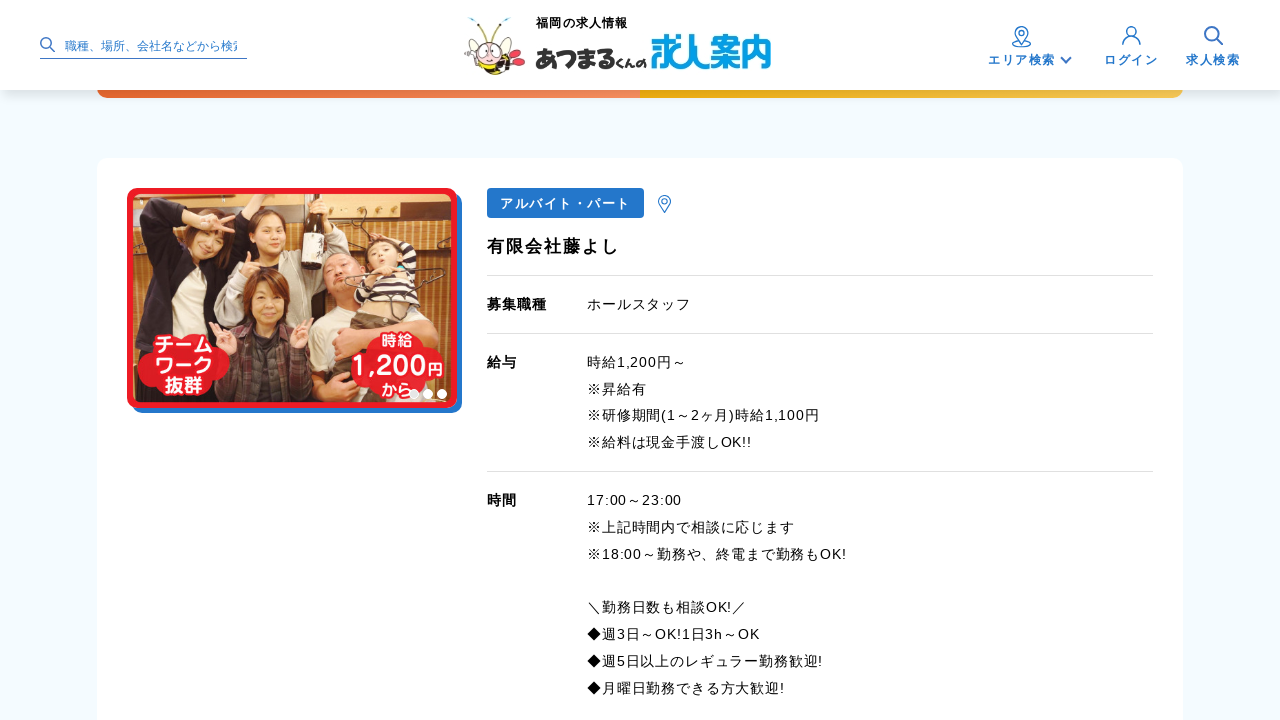

Retrieved new page height after scrolling
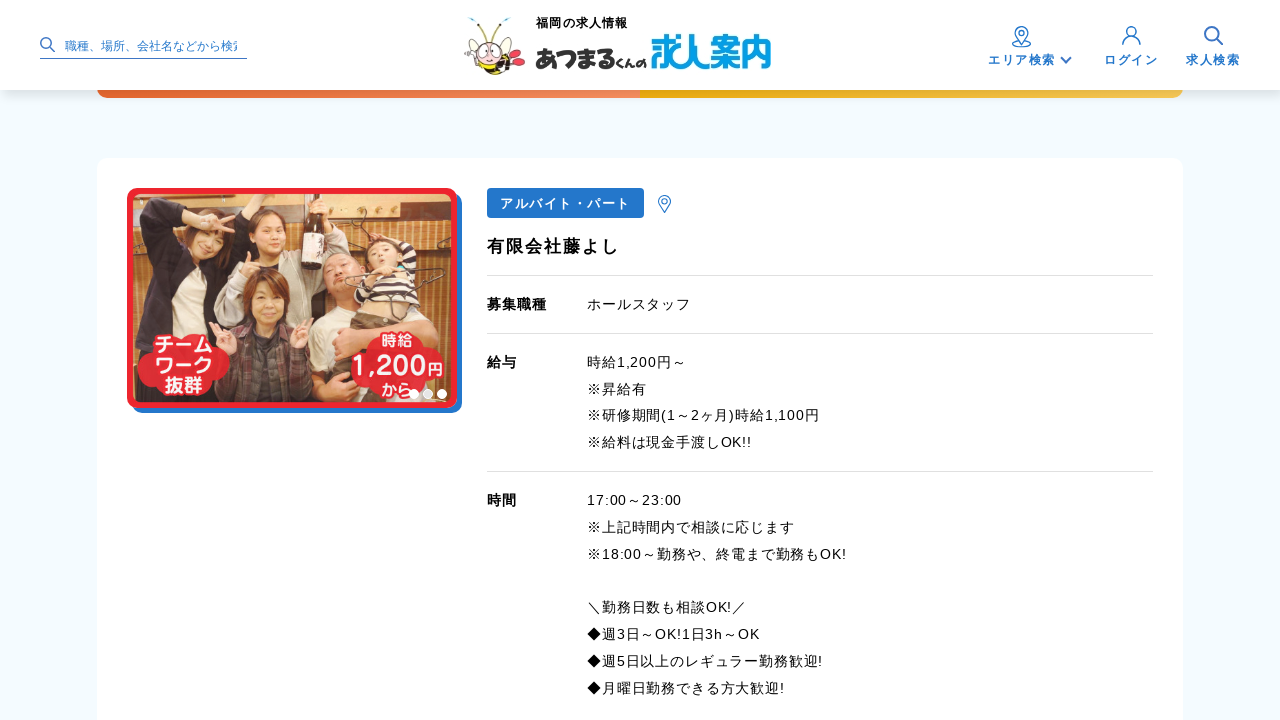

Verified page body element loaded
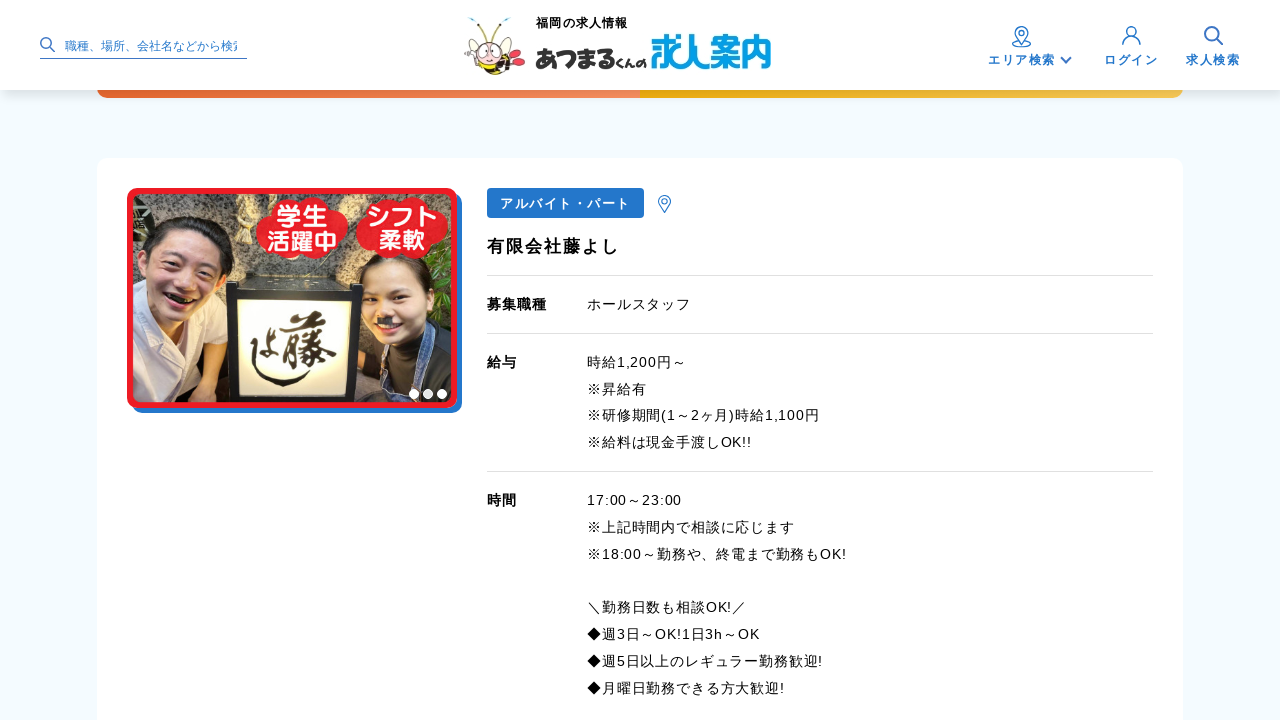

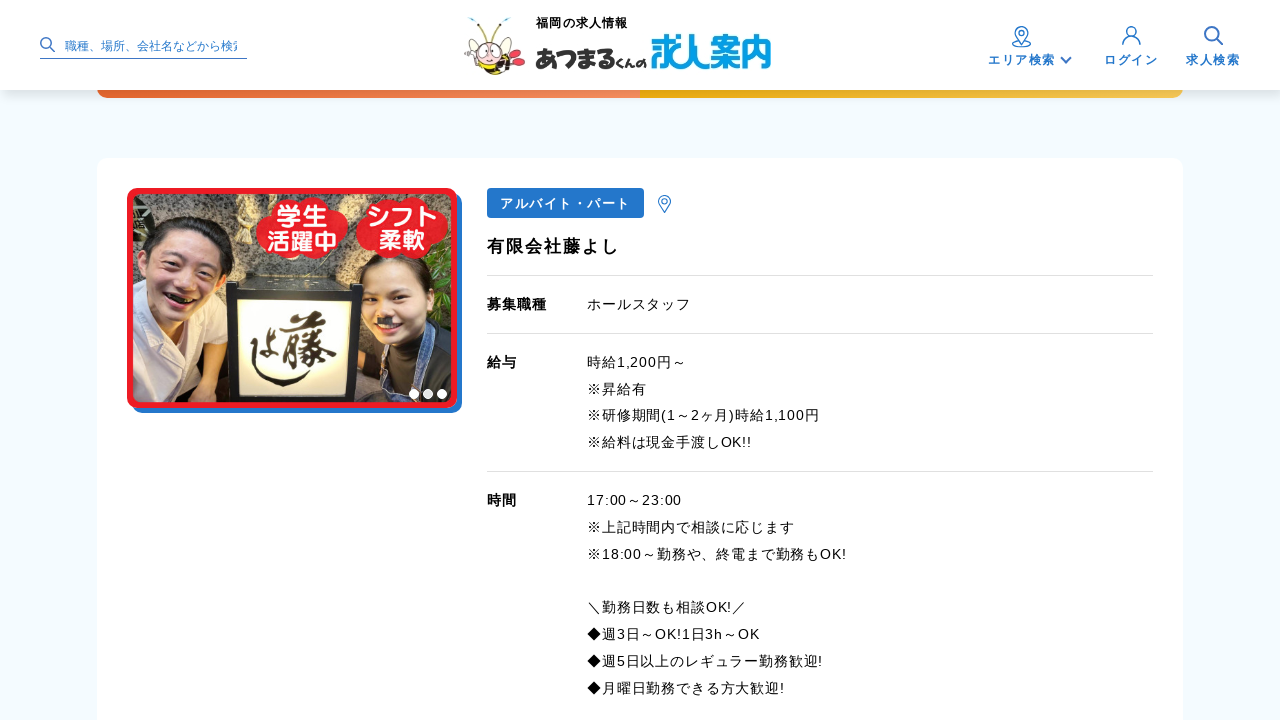